Tests comprehensive web form functionality including text inputs, password, textarea, dropdowns, checkboxes, radio buttons, color picker, date picker, range slider, and form submission.

Starting URL: https://bonigarcia.dev/selenium-webdriver-java/web-form.html

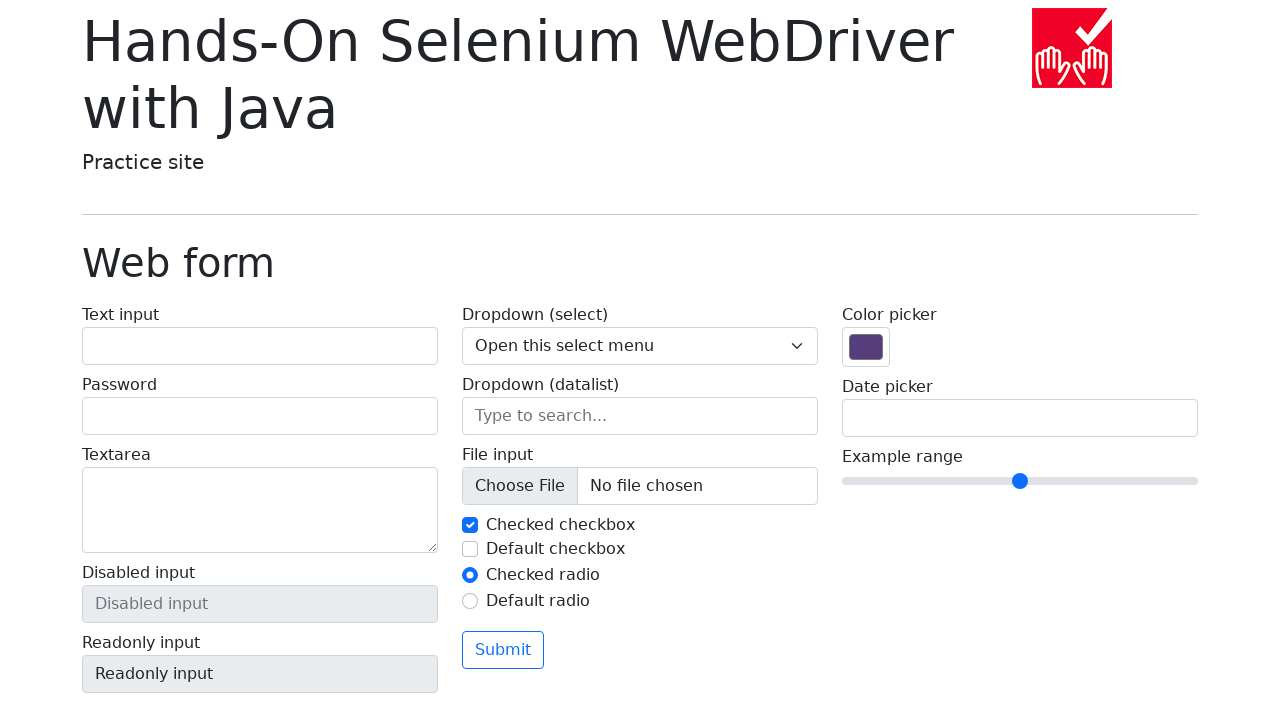

Filled text input with 'Marcus Wellington' on #my-text-id
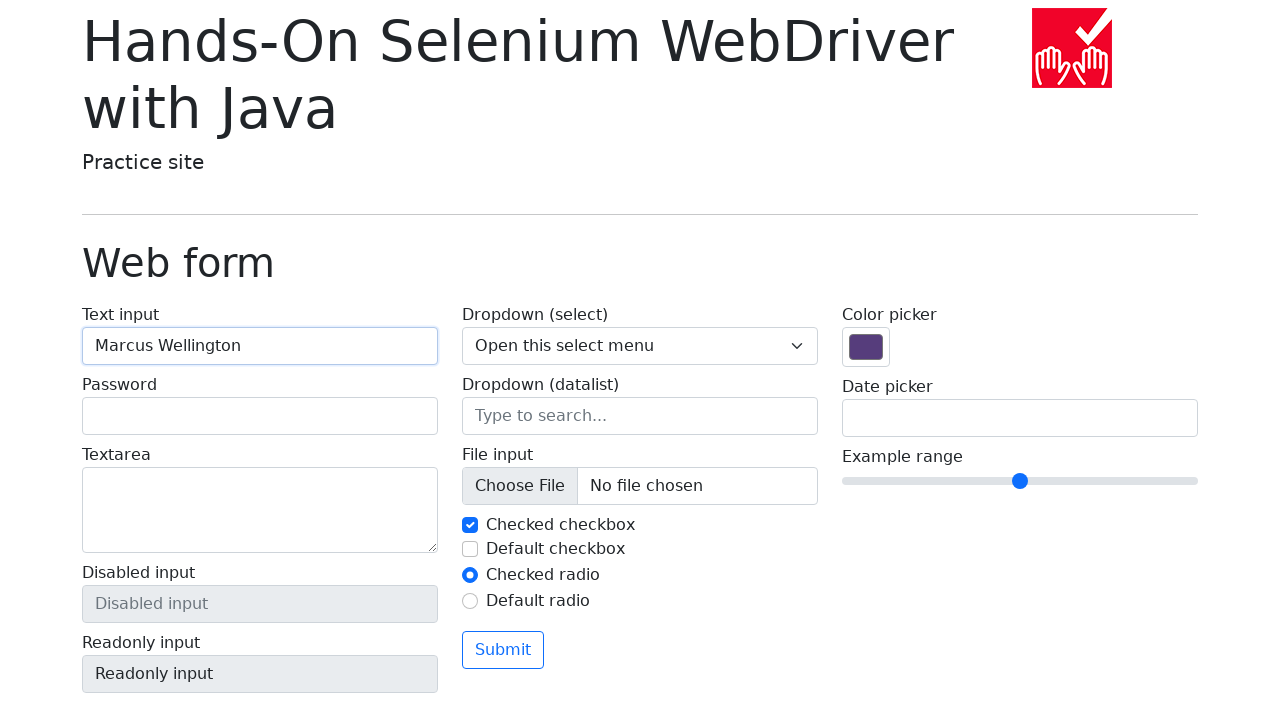

Filled password field with 'SecureP@ss123' on input[type='password']
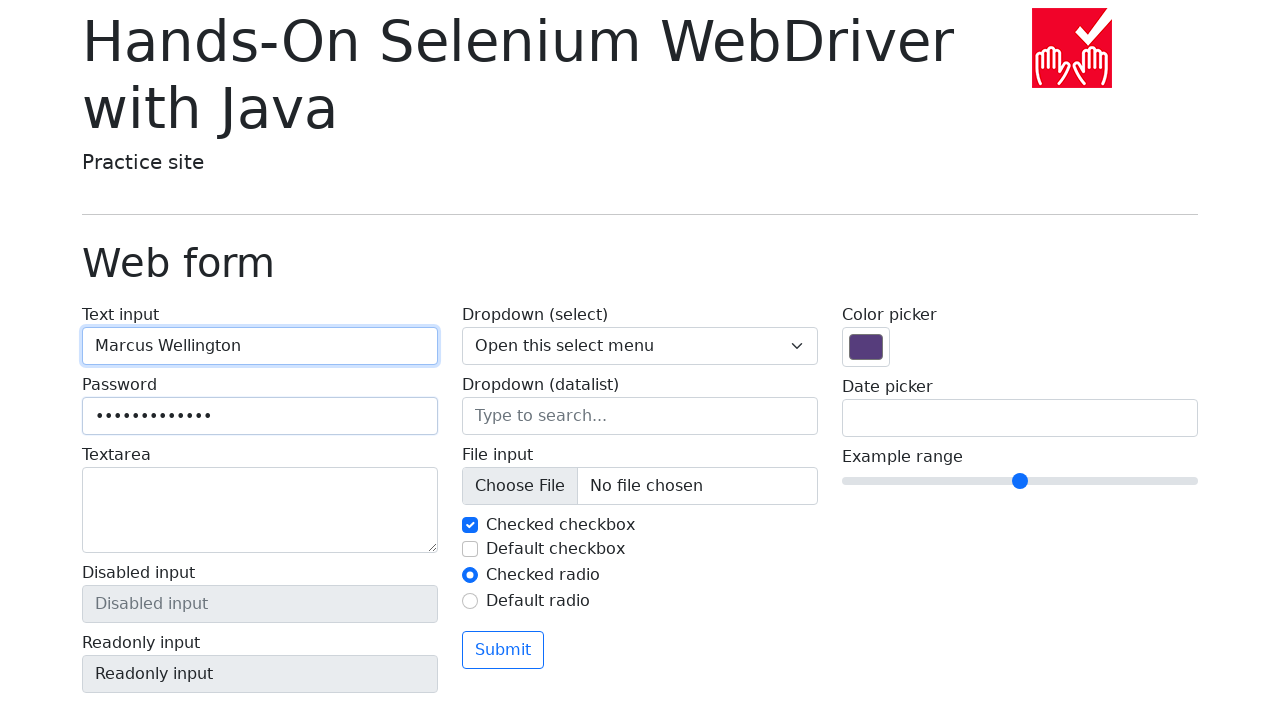

Filled textarea with sample text on textarea
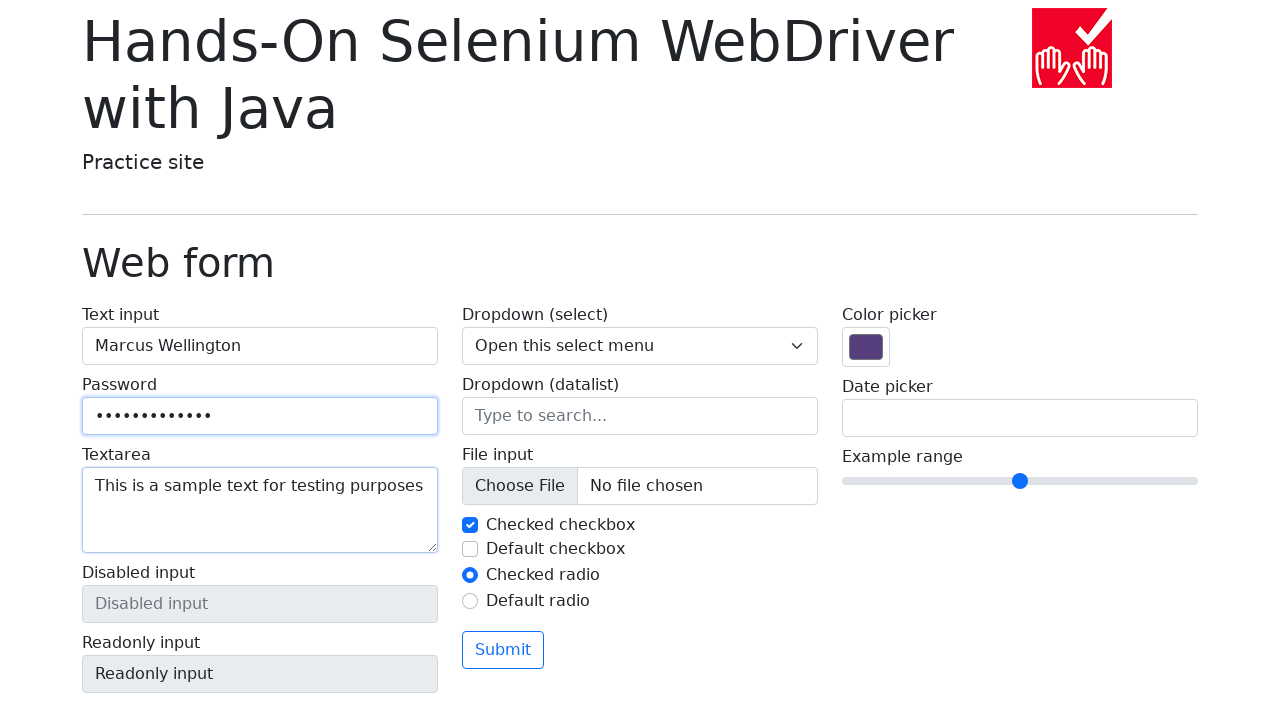

Selected dropdown option by value '1' on select[name='my-select']
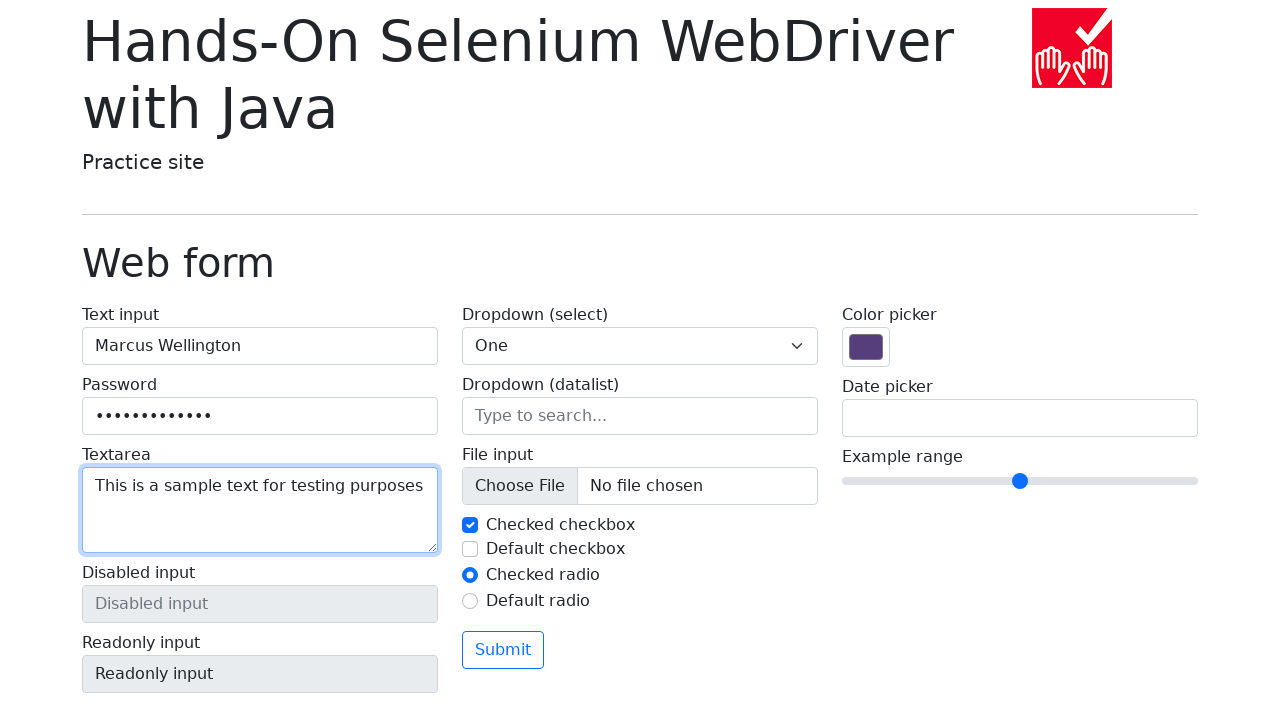

Selected dropdown option by index 2 on select[name='my-select']
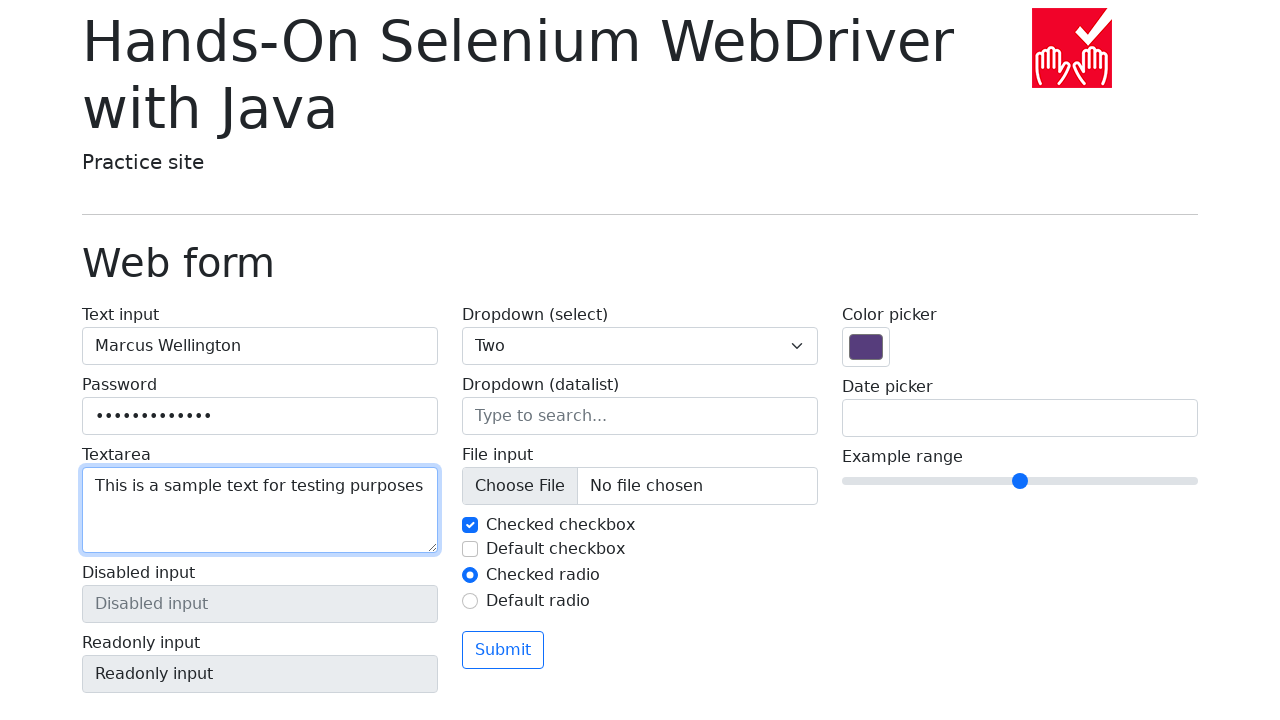

Selected dropdown option with label 'Three' on select[name='my-select']
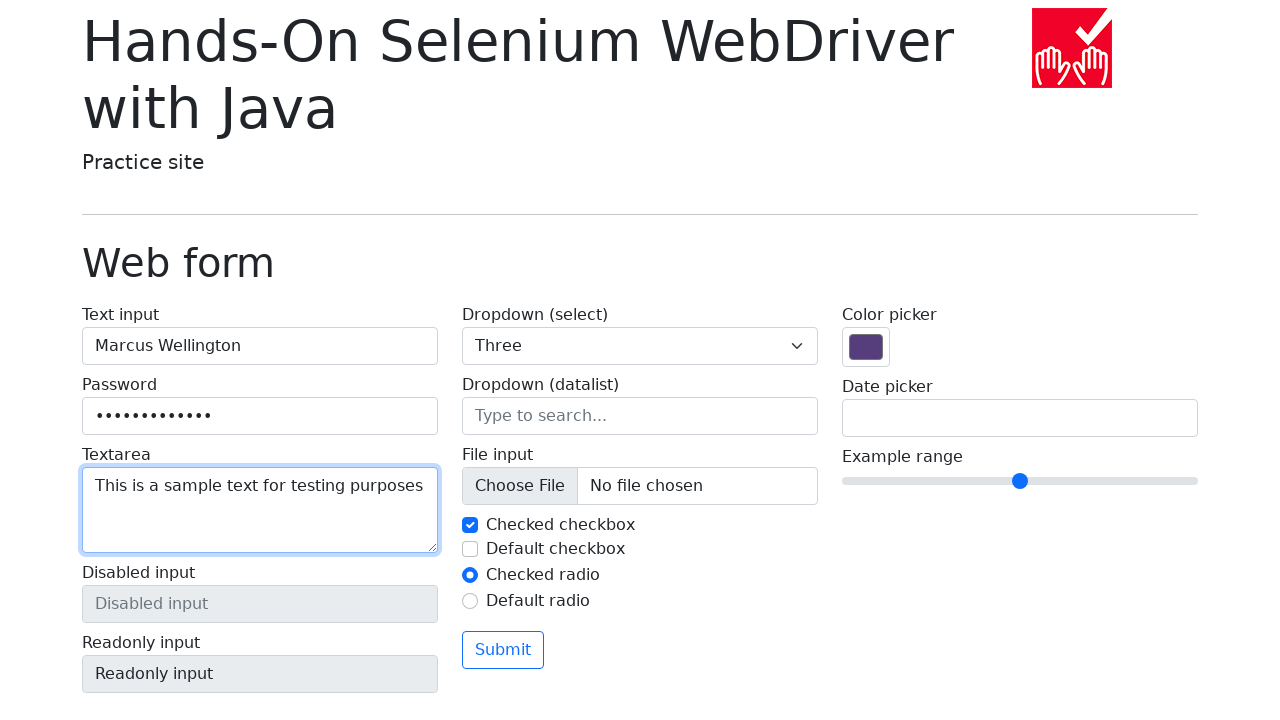

Filled datalist with 'San Francisco' on input[name='my-datalist']
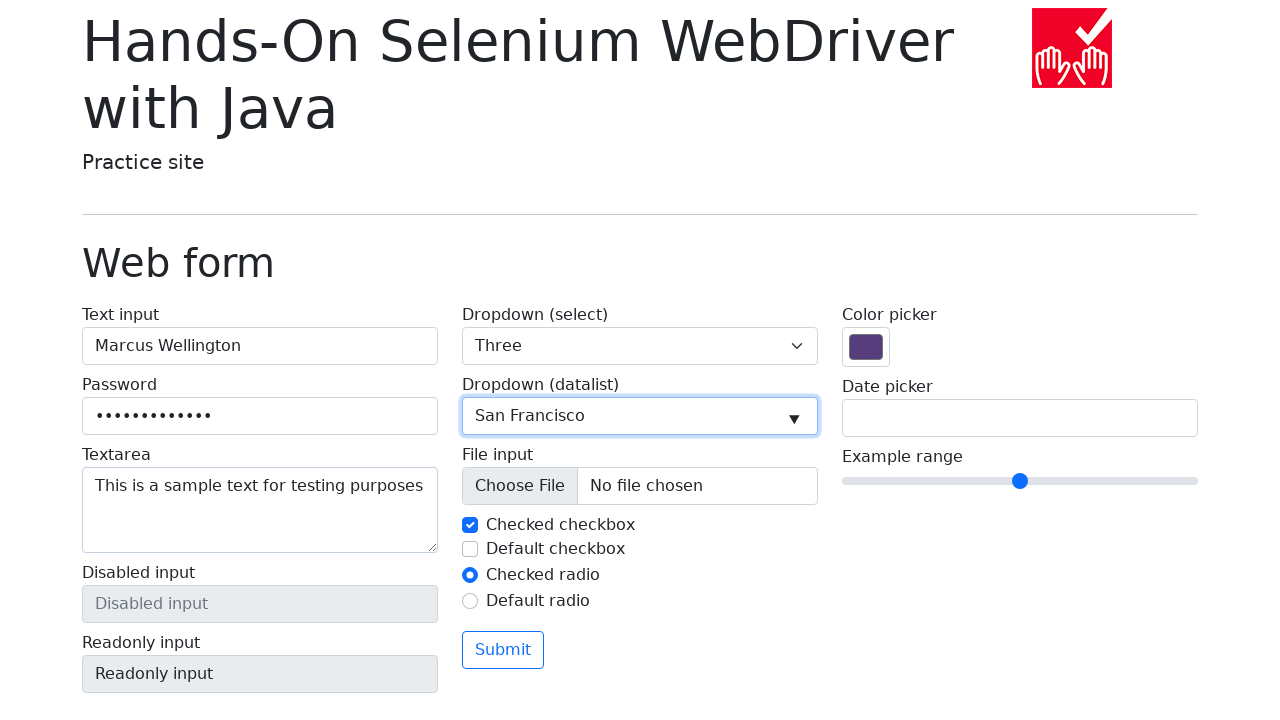

Cleared datalist input on input[name='my-datalist']
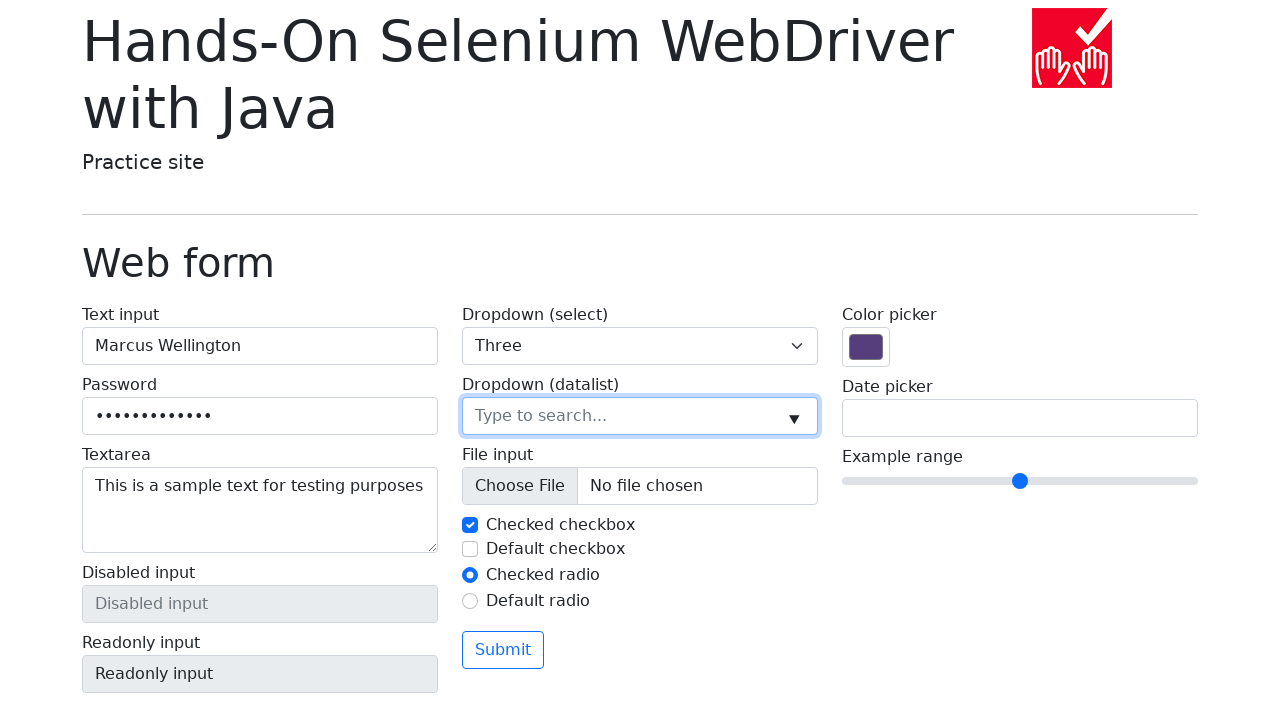

Filled datalist with 'New York' on input[name='my-datalist']
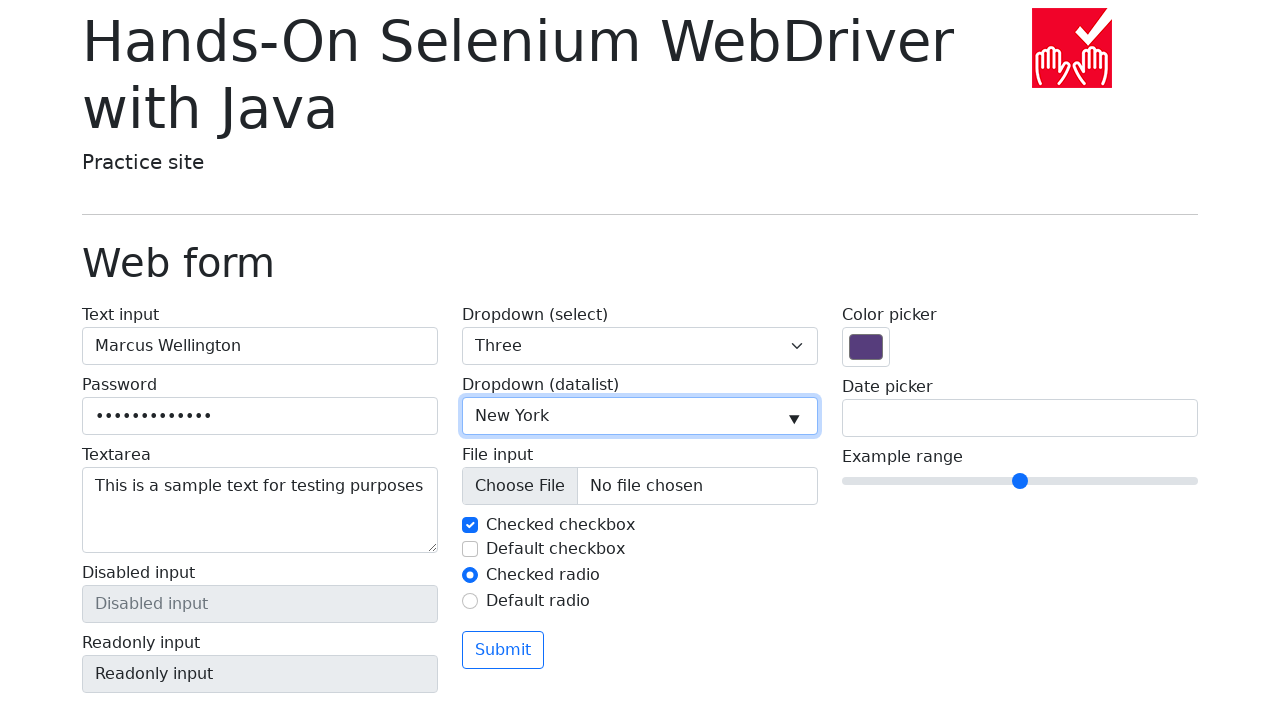

Cleared datalist input on input[name='my-datalist']
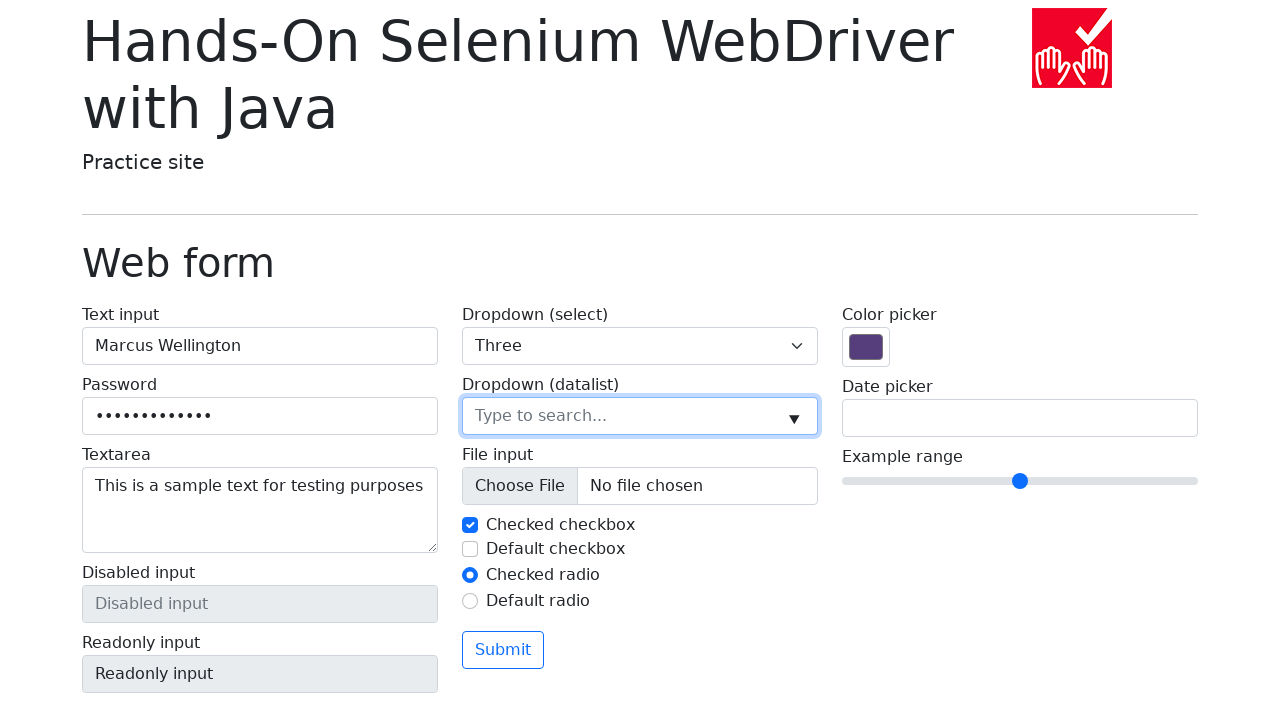

Filled datalist with 'Seattle' on input[name='my-datalist']
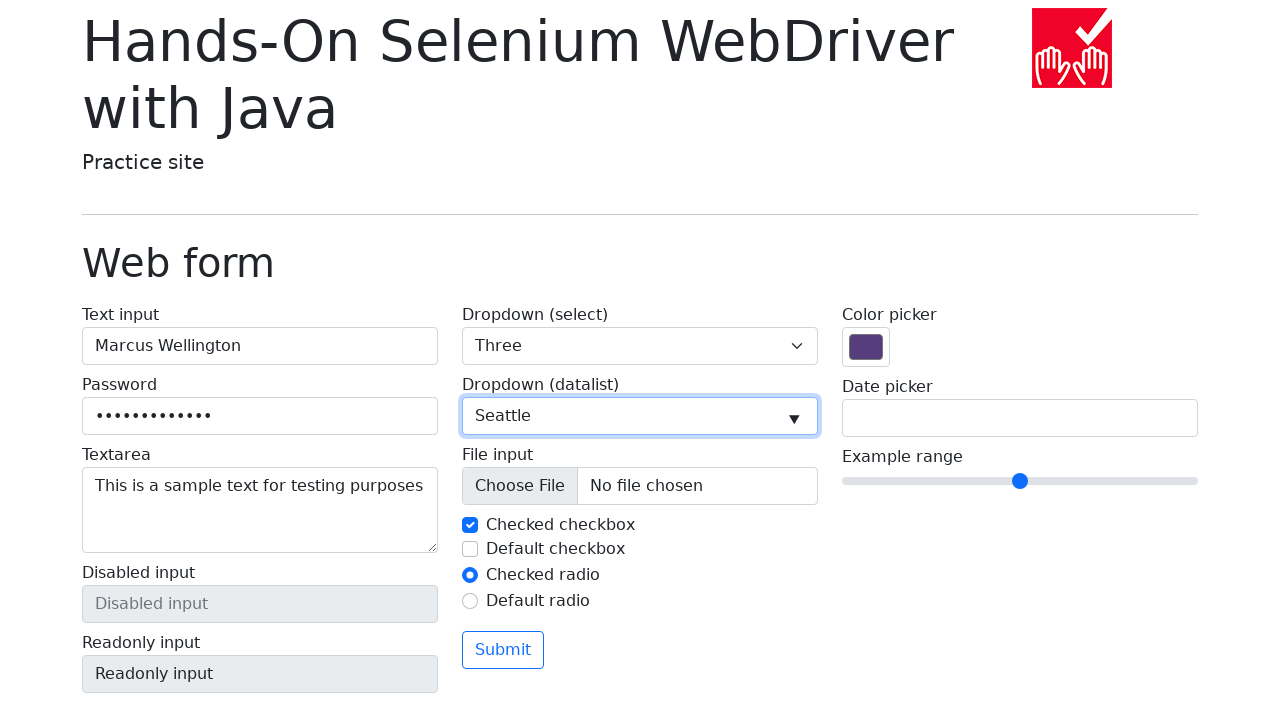

Cleared datalist input on input[name='my-datalist']
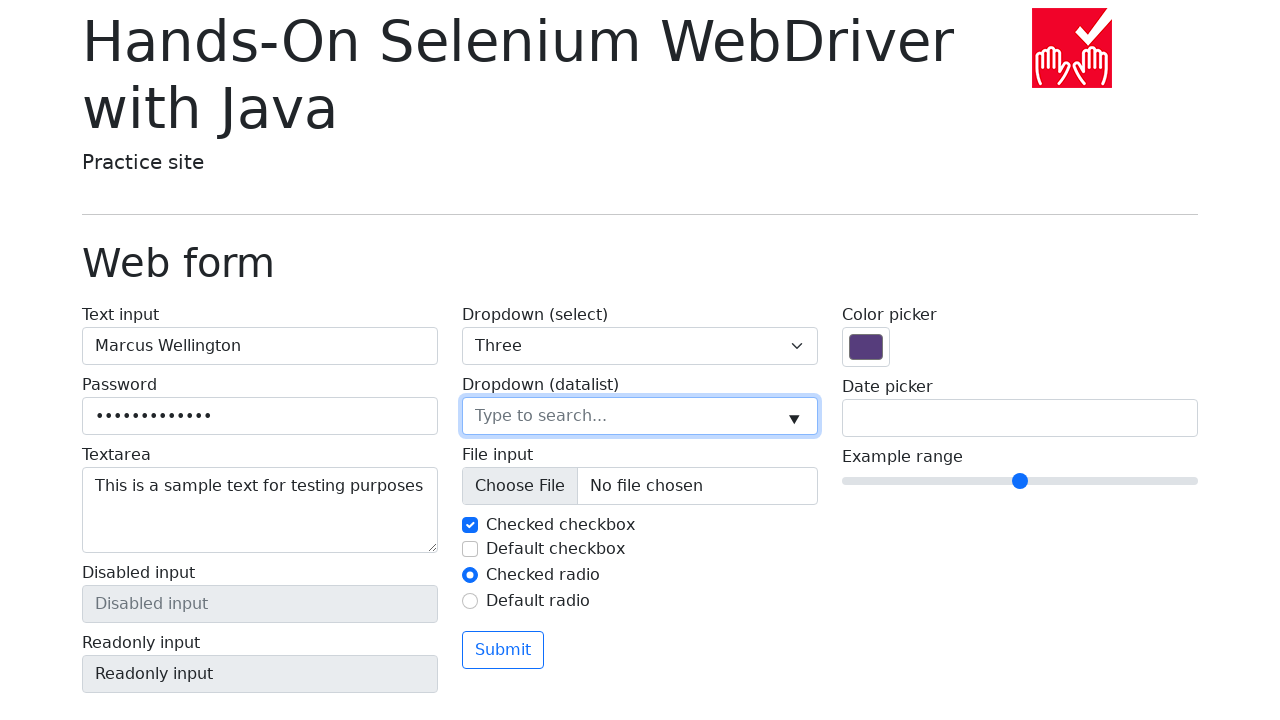

Filled datalist with 'Los Angeles' on input[name='my-datalist']
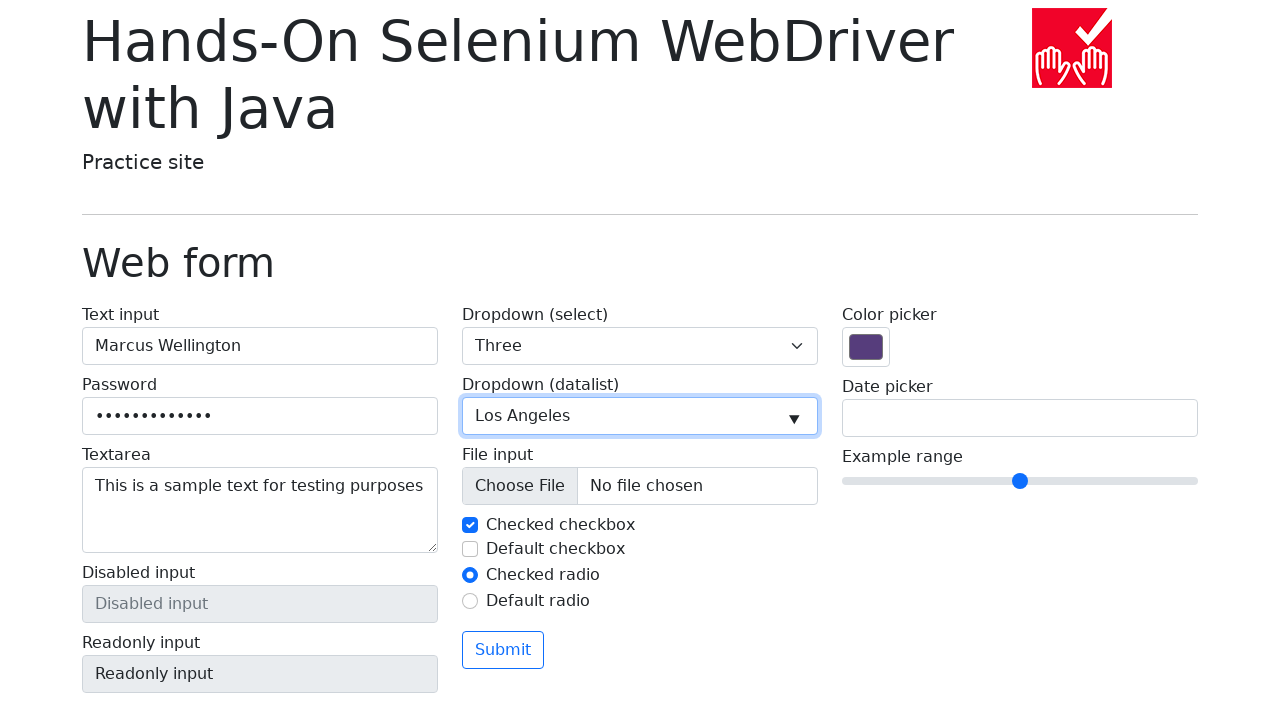

Cleared datalist input on input[name='my-datalist']
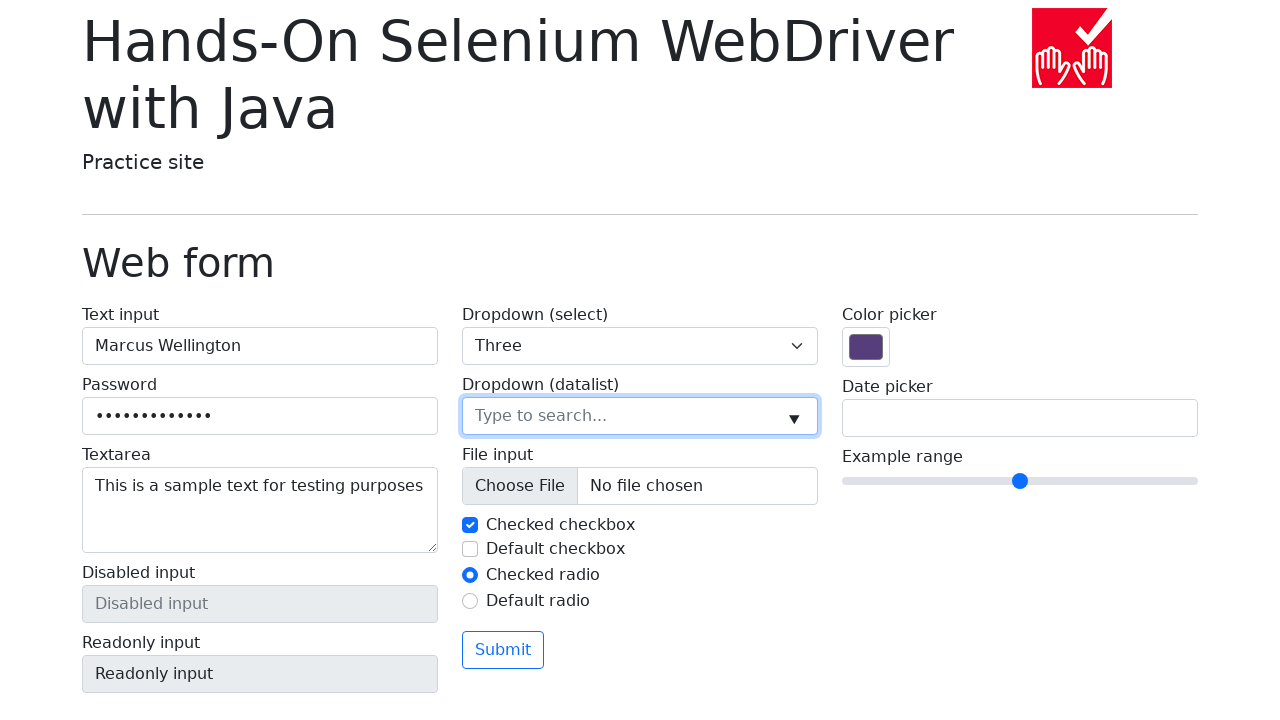

Filled datalist with 'Chicago' on input[name='my-datalist']
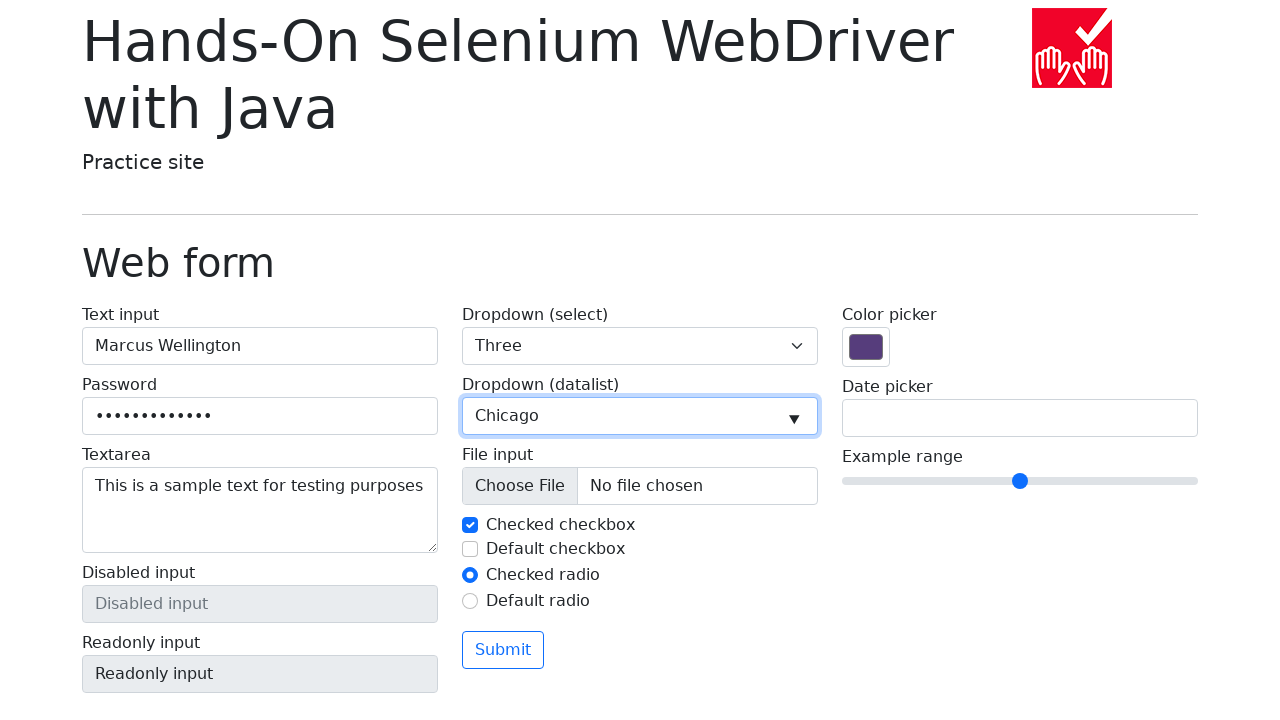

Cleared datalist input on input[name='my-datalist']
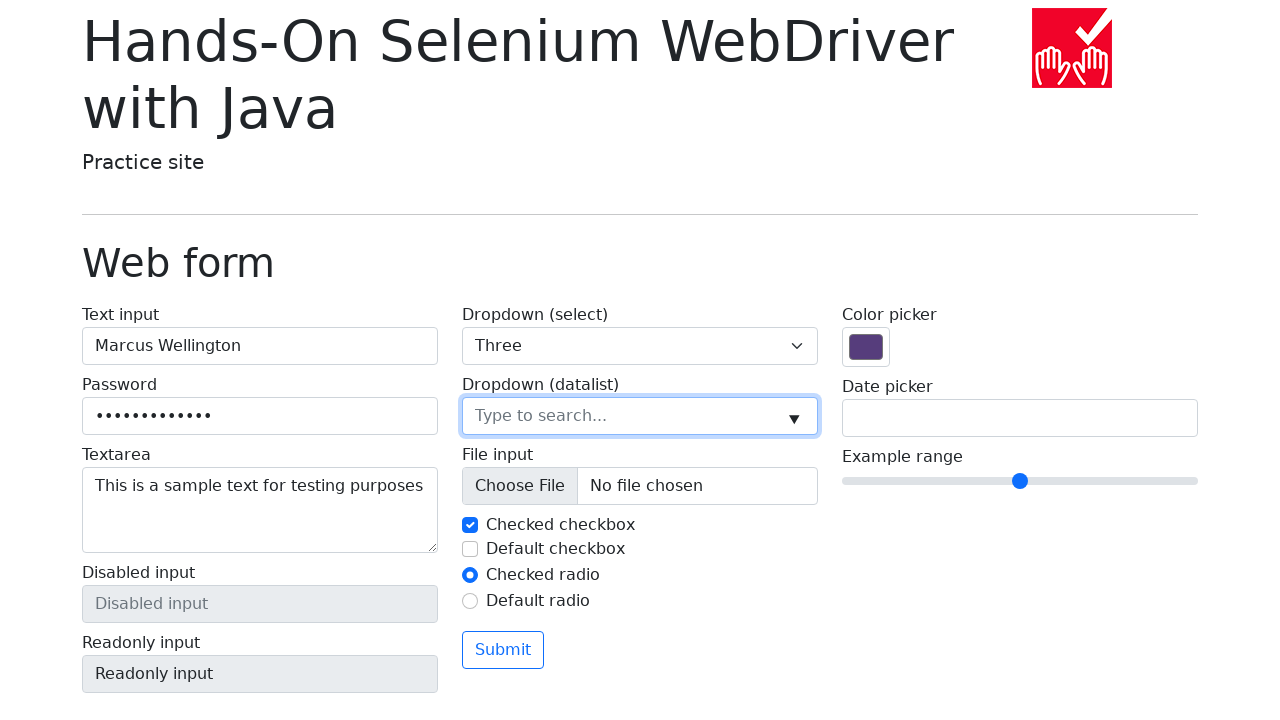

Filled datalist with 'Boston' on input[name='my-datalist']
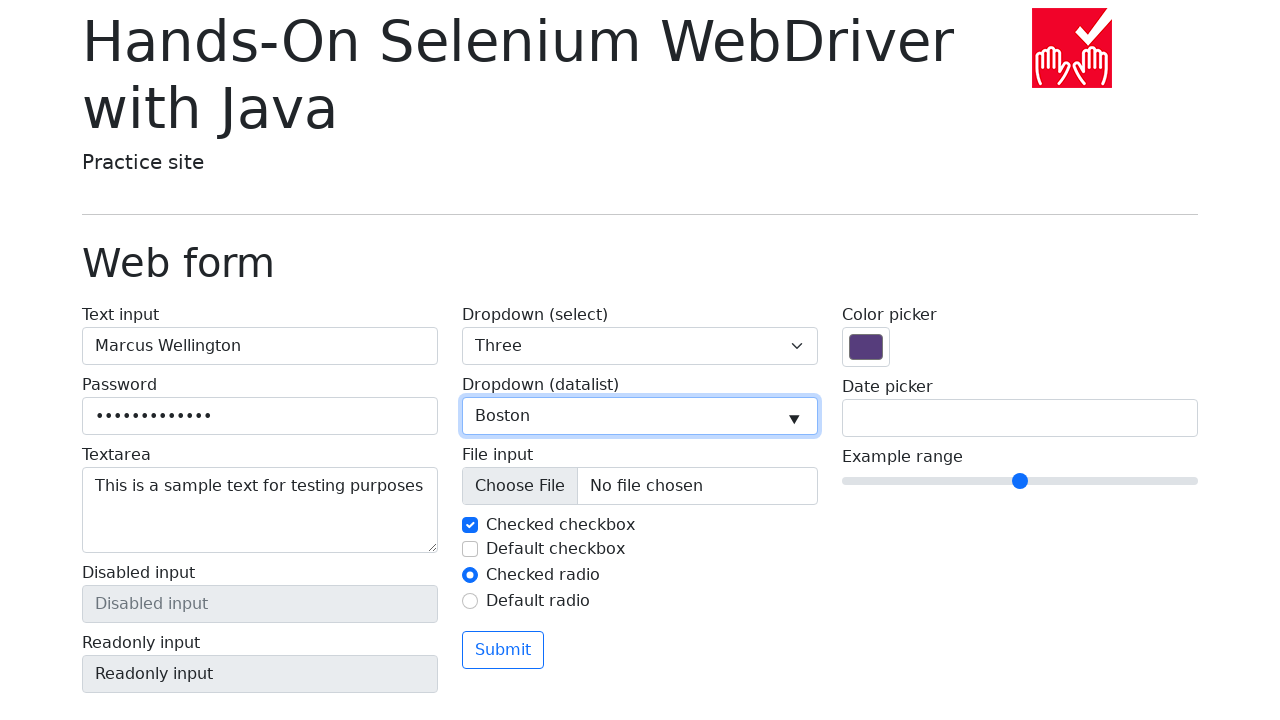

Unchecked checkbox #my-check-1 at (470, 525) on #my-check-1
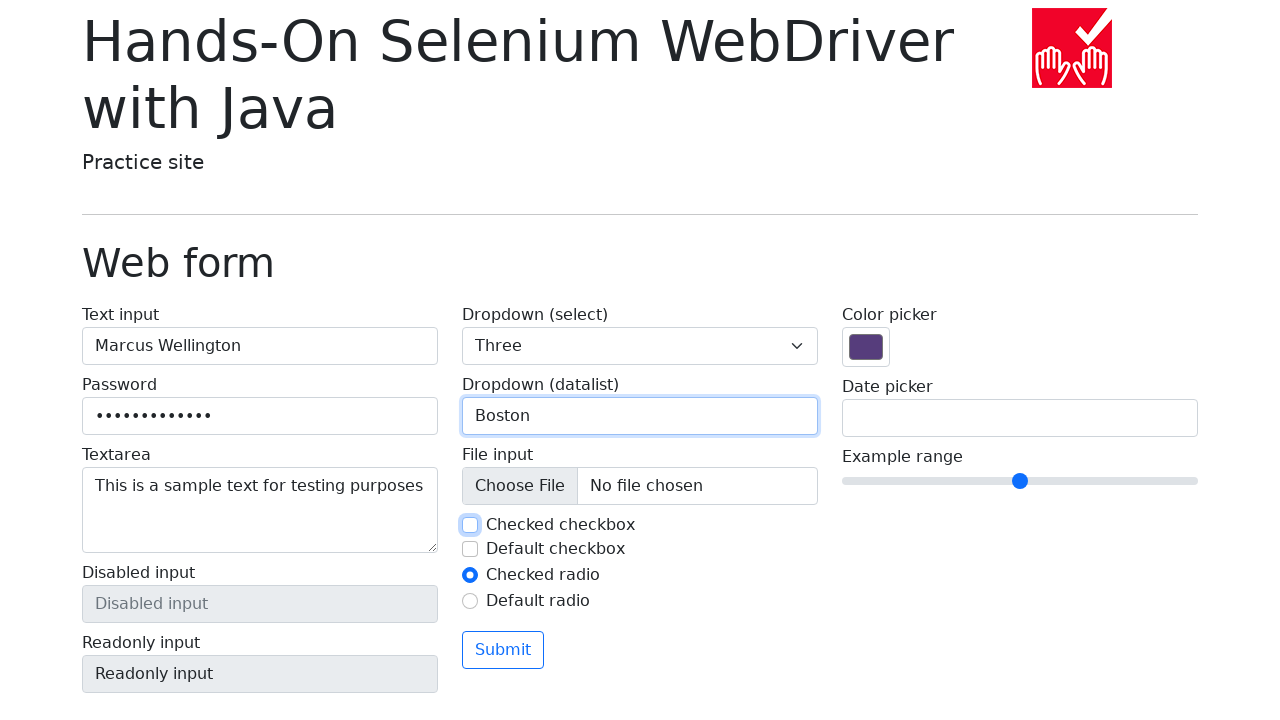

Checked checkbox #my-check-1 again at (470, 525) on #my-check-1
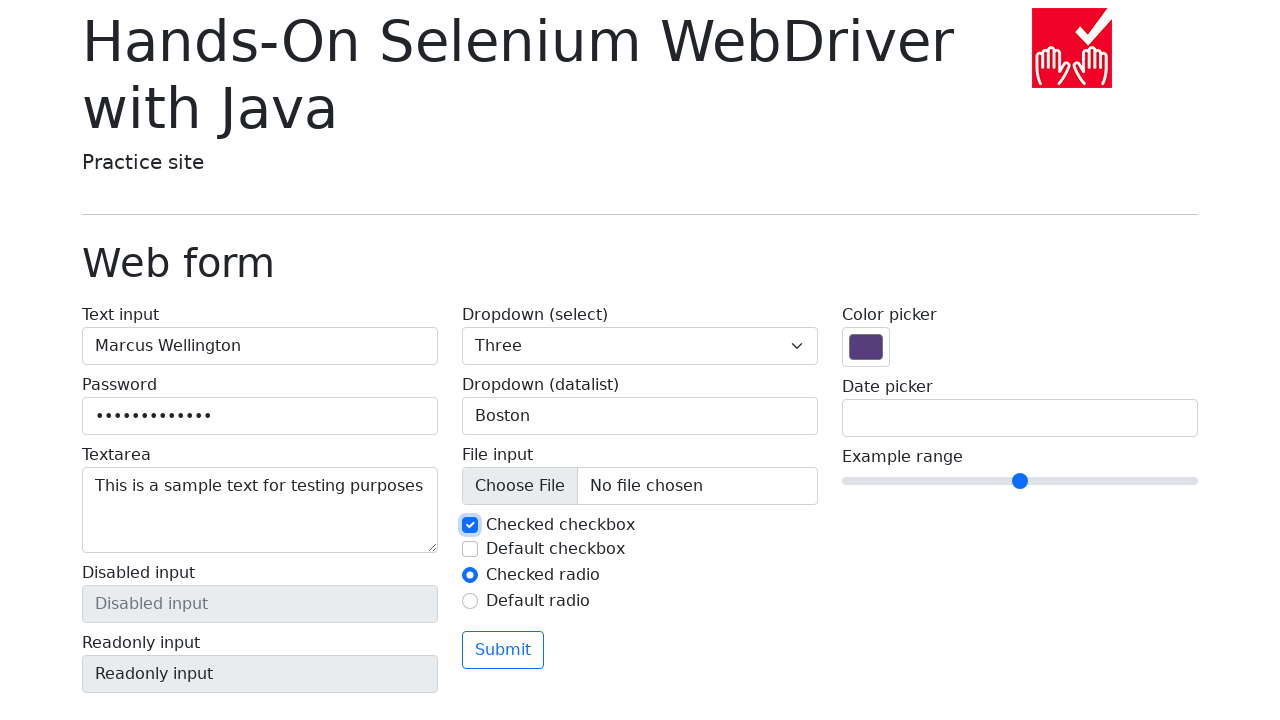

Checked checkbox #my-check-2 at (470, 549) on #my-check-2
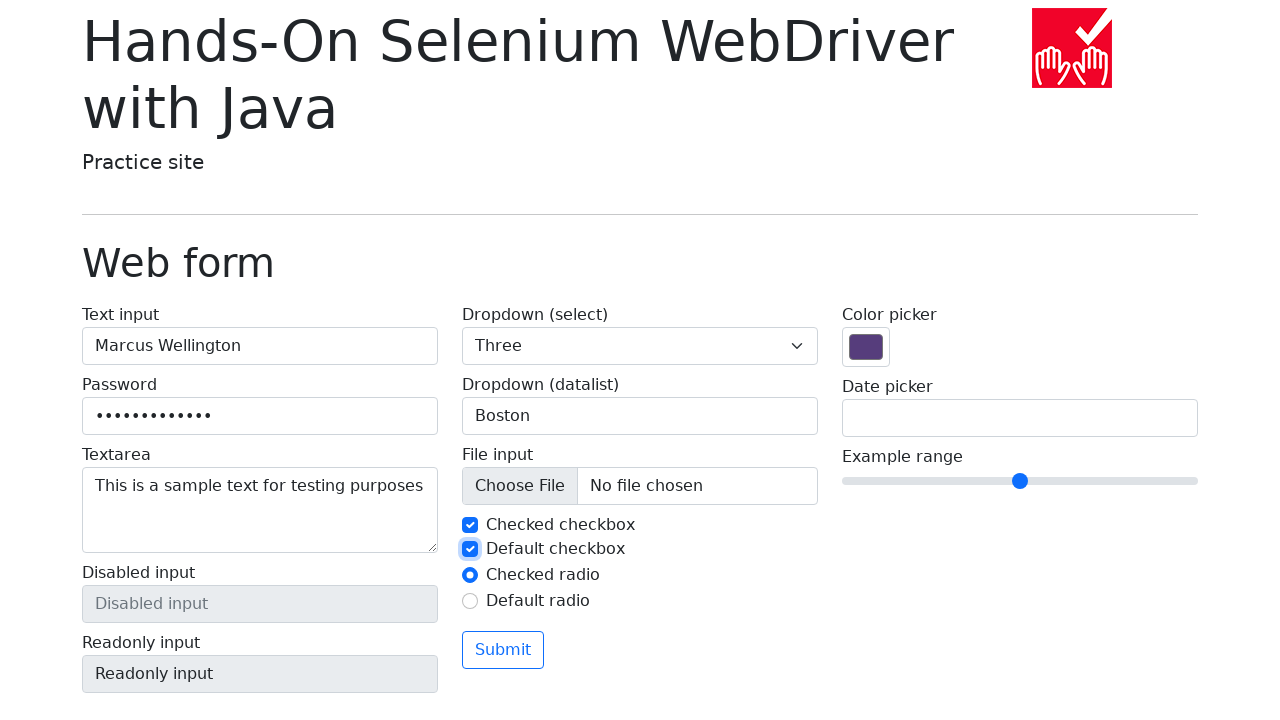

Unchecked checkbox #my-check-2 at (470, 549) on #my-check-2
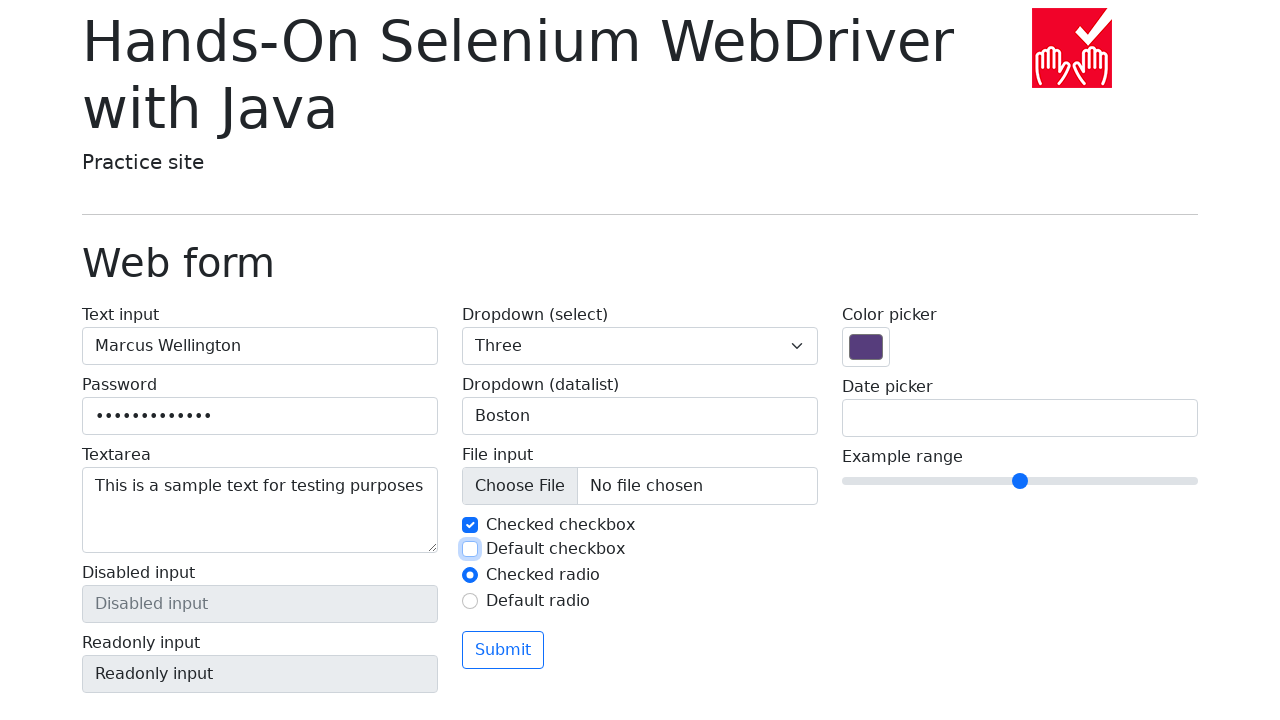

Selected radio button #my-radio-2 at (470, 601) on #my-radio-2
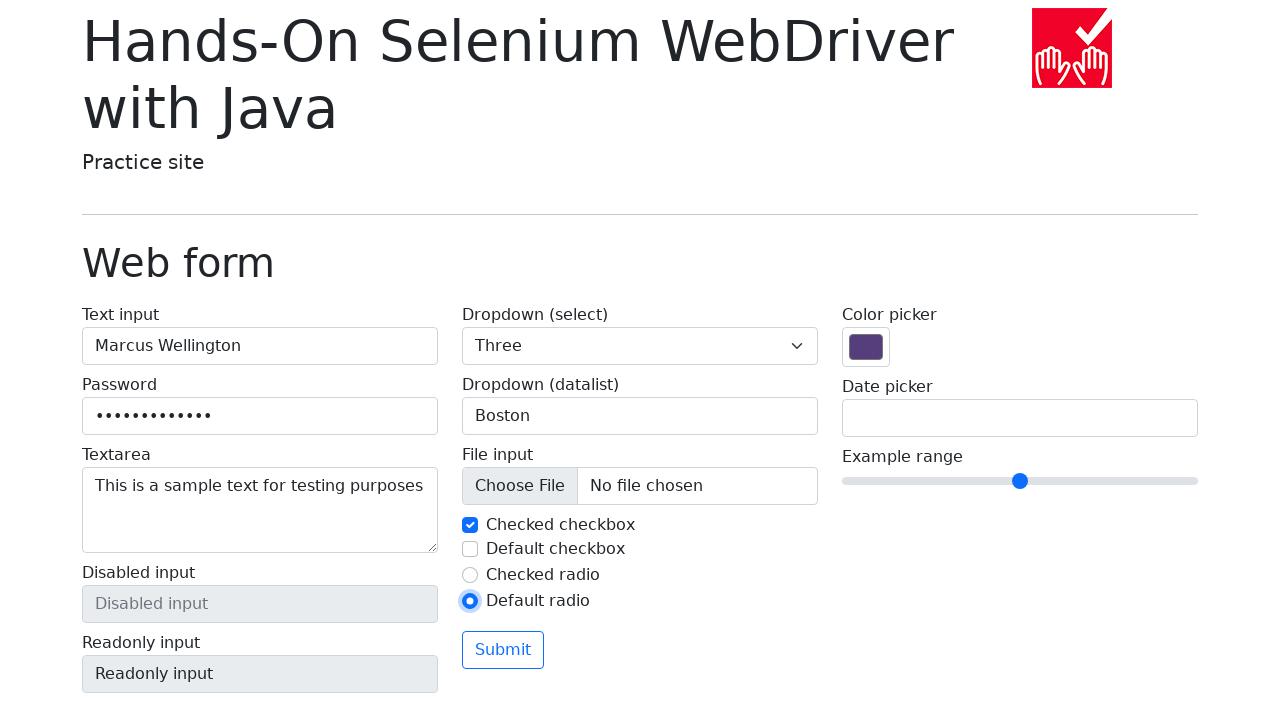

Set color picker value to '#ff5733'
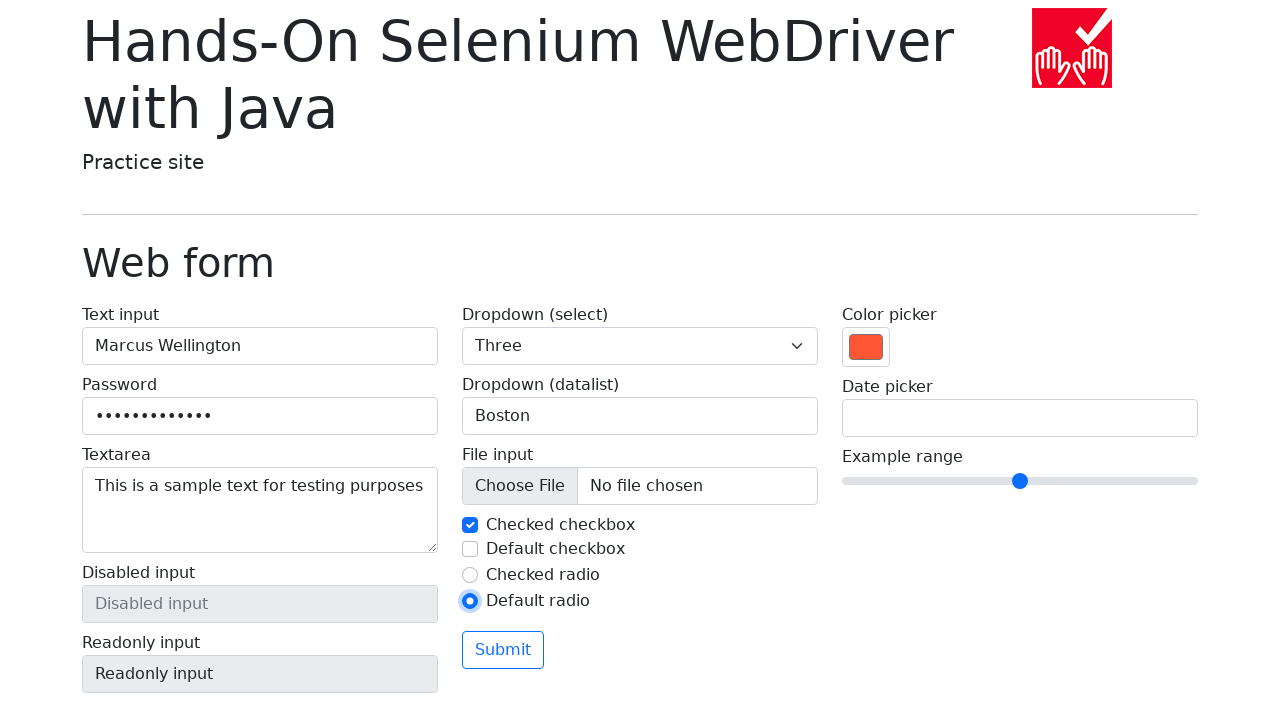

Clicked date picker input at (1020, 418) on input[name='my-date']
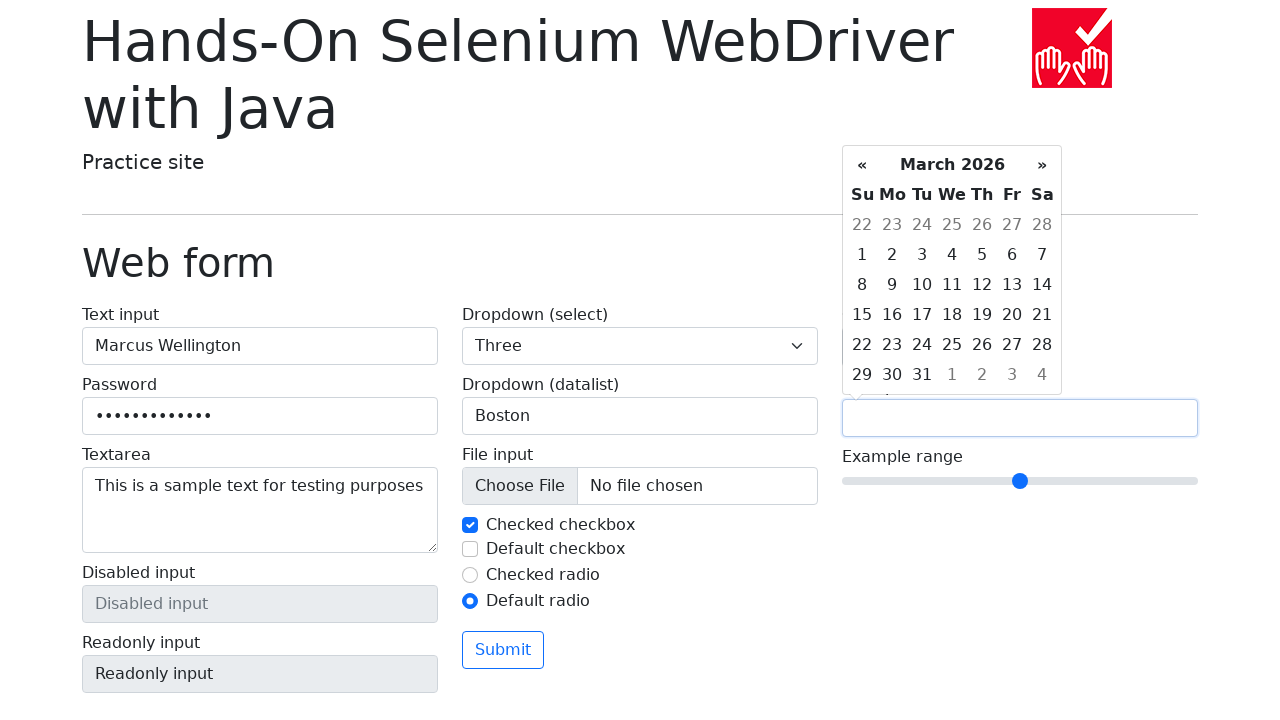

Date picker calendar loaded
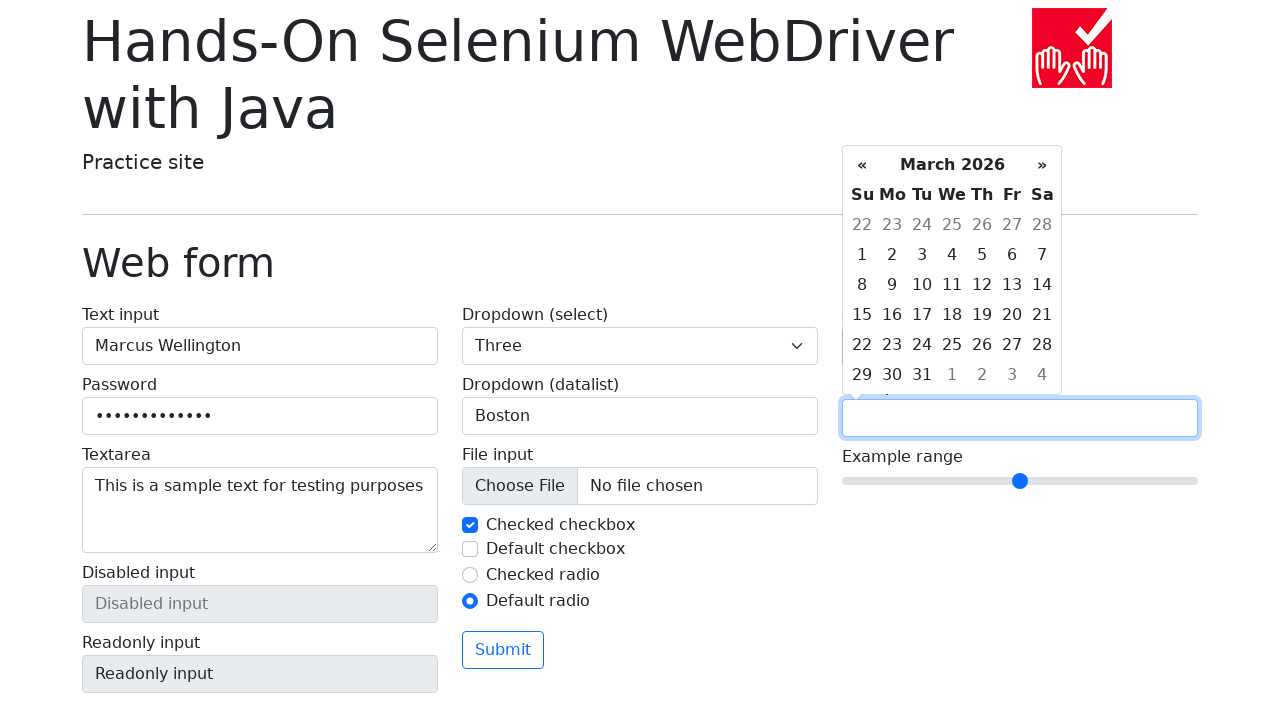

Navigated to previous month (iteration 1 of 5) at (862, 165) on th.prev
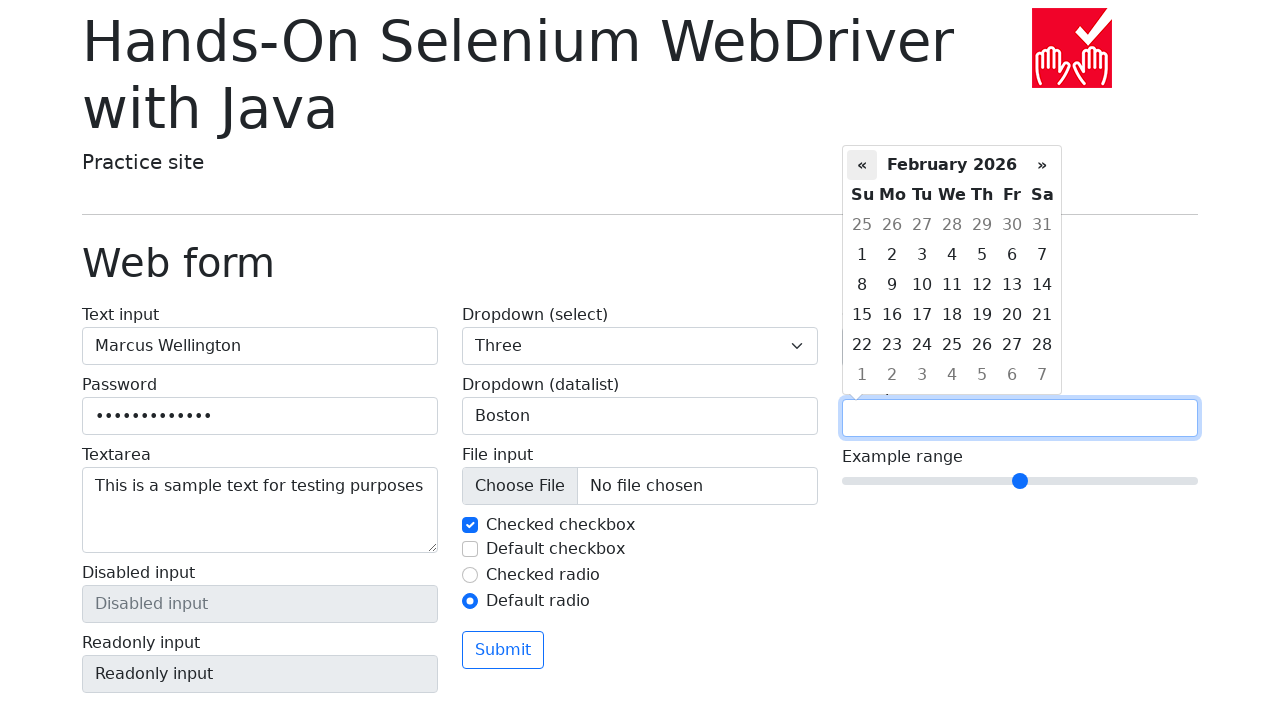

Navigated to previous month (iteration 2 of 5) at (862, 165) on th.prev
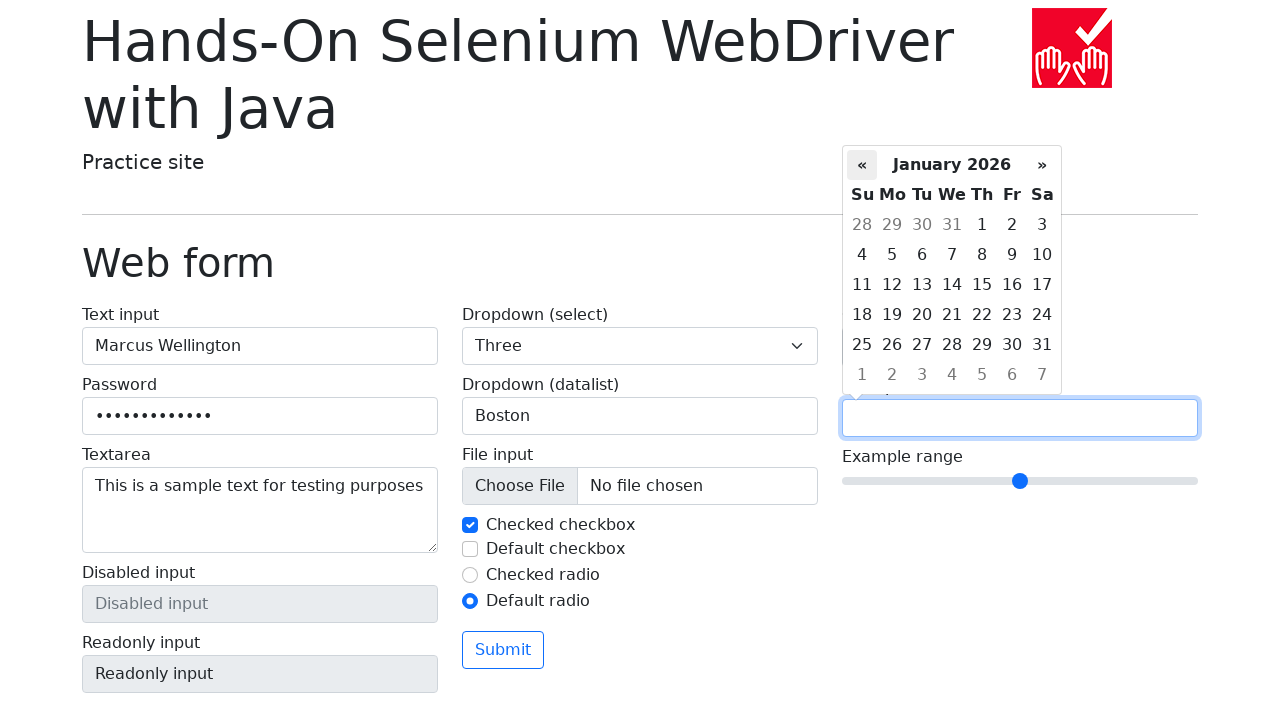

Navigated to previous month (iteration 3 of 5) at (862, 165) on th.prev
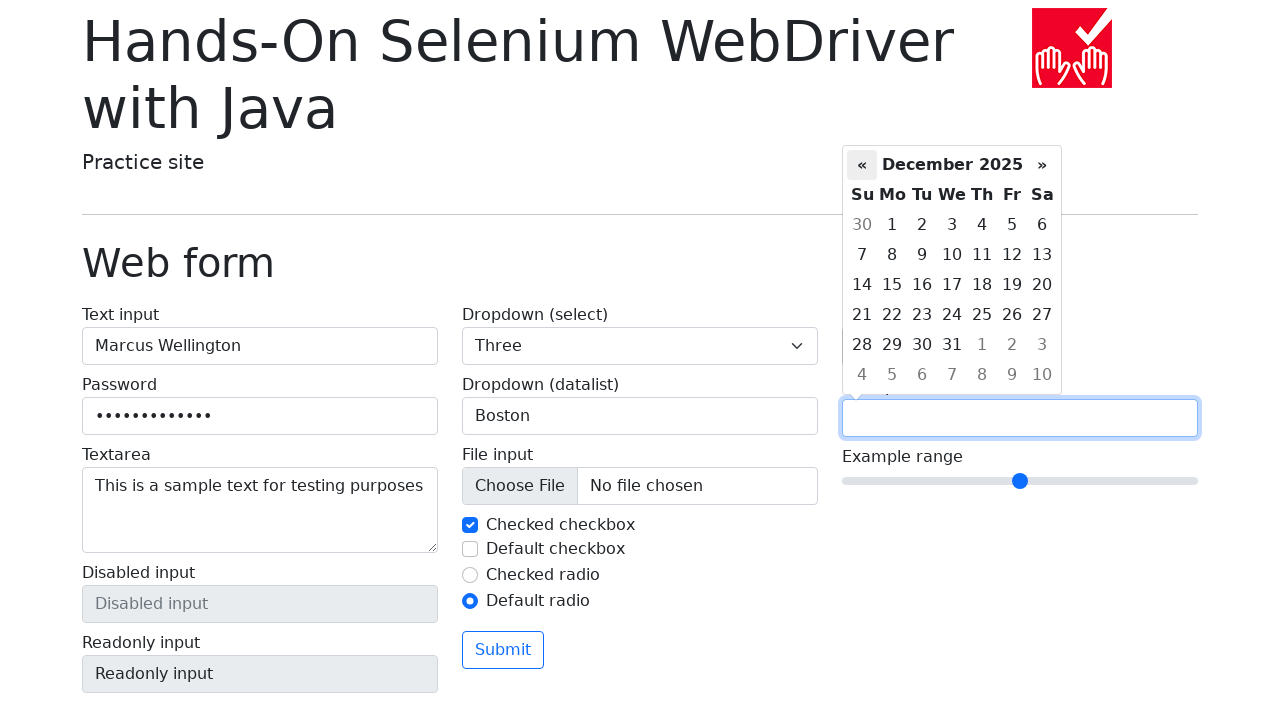

Navigated to previous month (iteration 4 of 5) at (862, 165) on th.prev
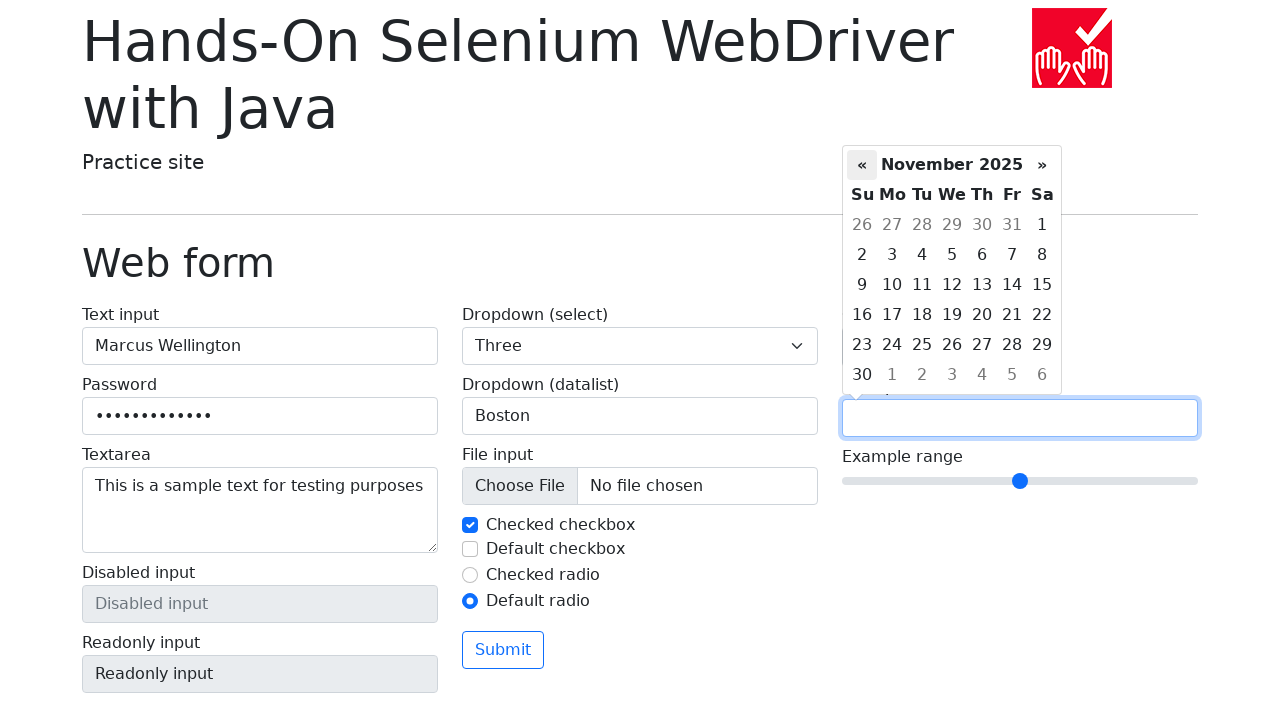

Navigated to previous month (iteration 5 of 5) at (862, 165) on th.prev
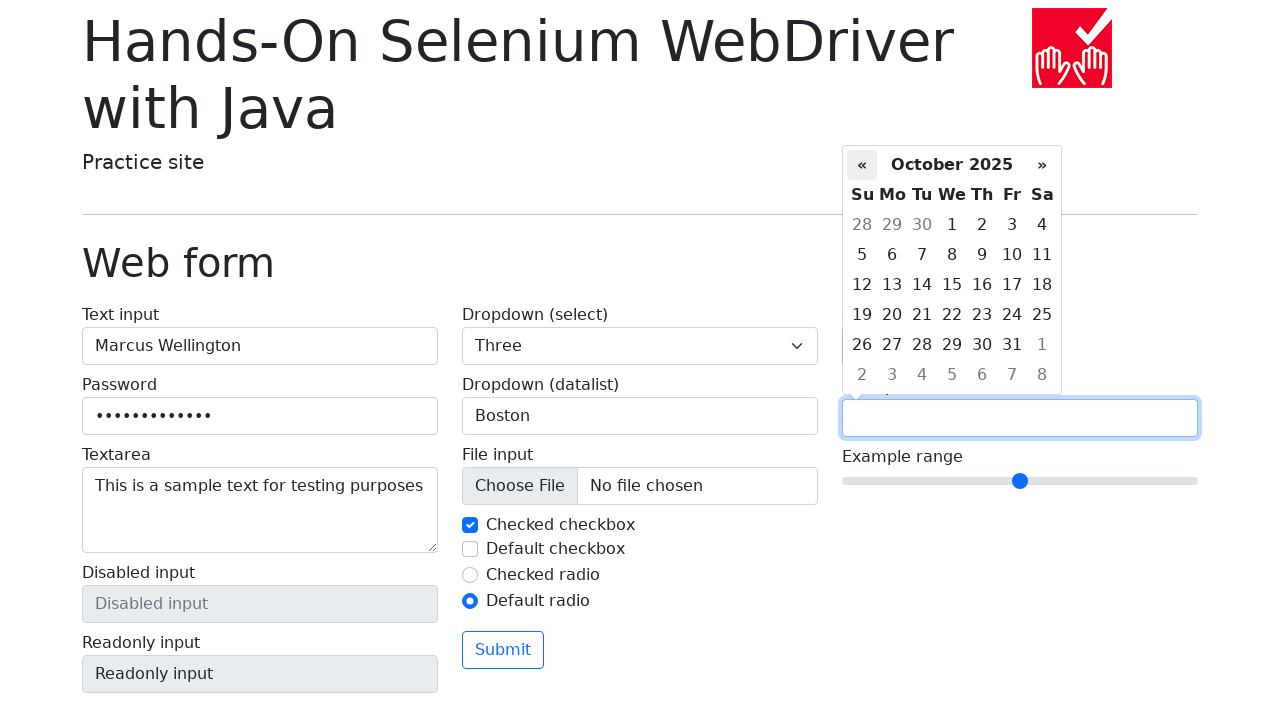

Navigated to next month (iteration 1 of 5) at (1042, 165) on th.next
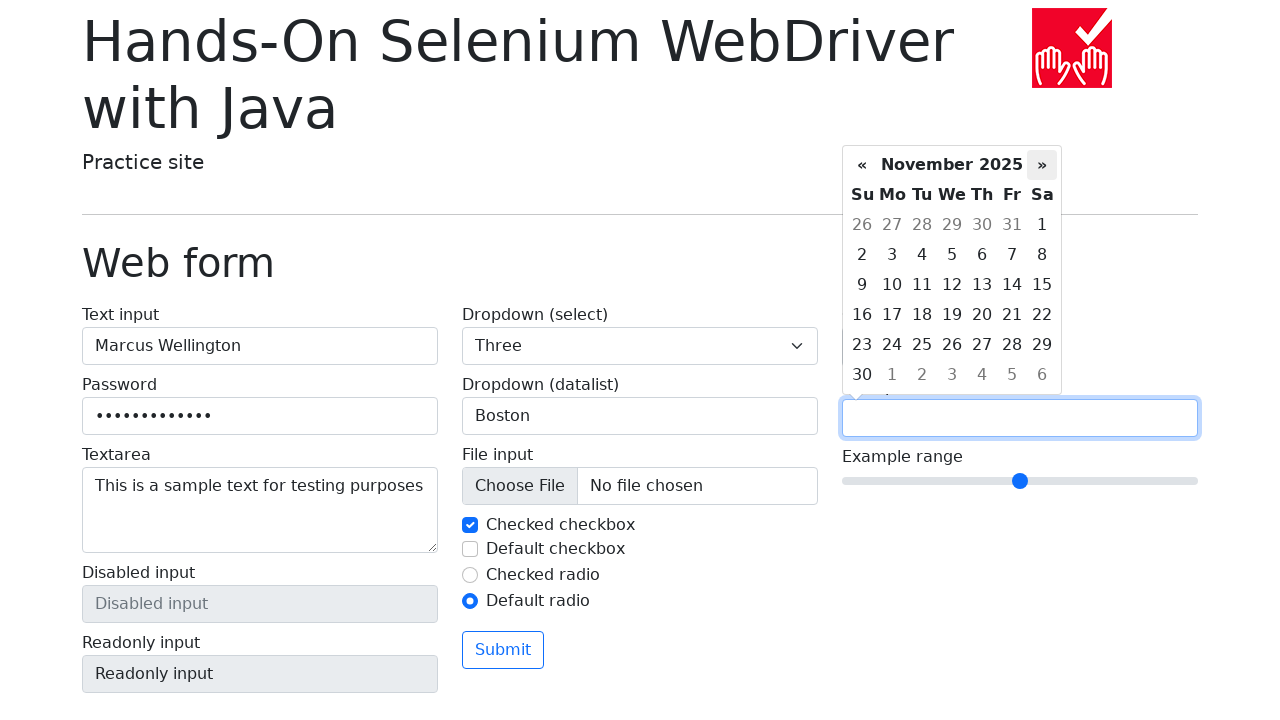

Navigated to next month (iteration 2 of 5) at (1042, 165) on th.next
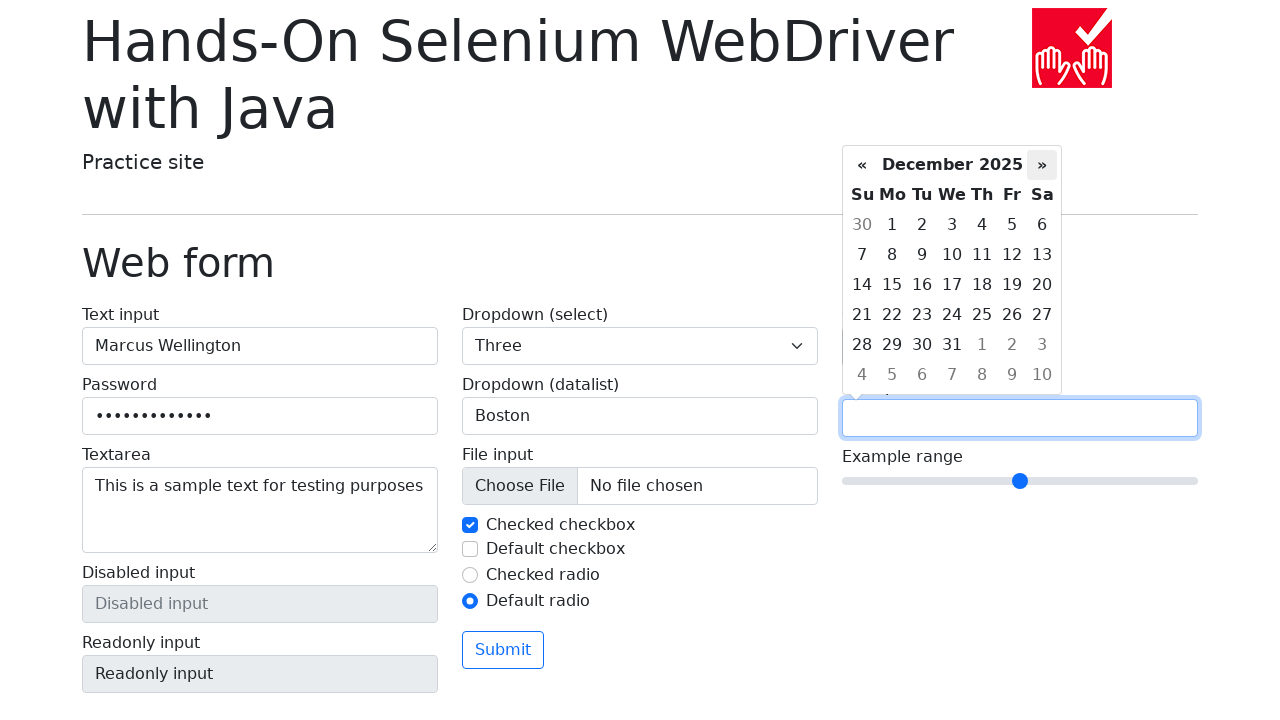

Navigated to next month (iteration 3 of 5) at (1042, 165) on th.next
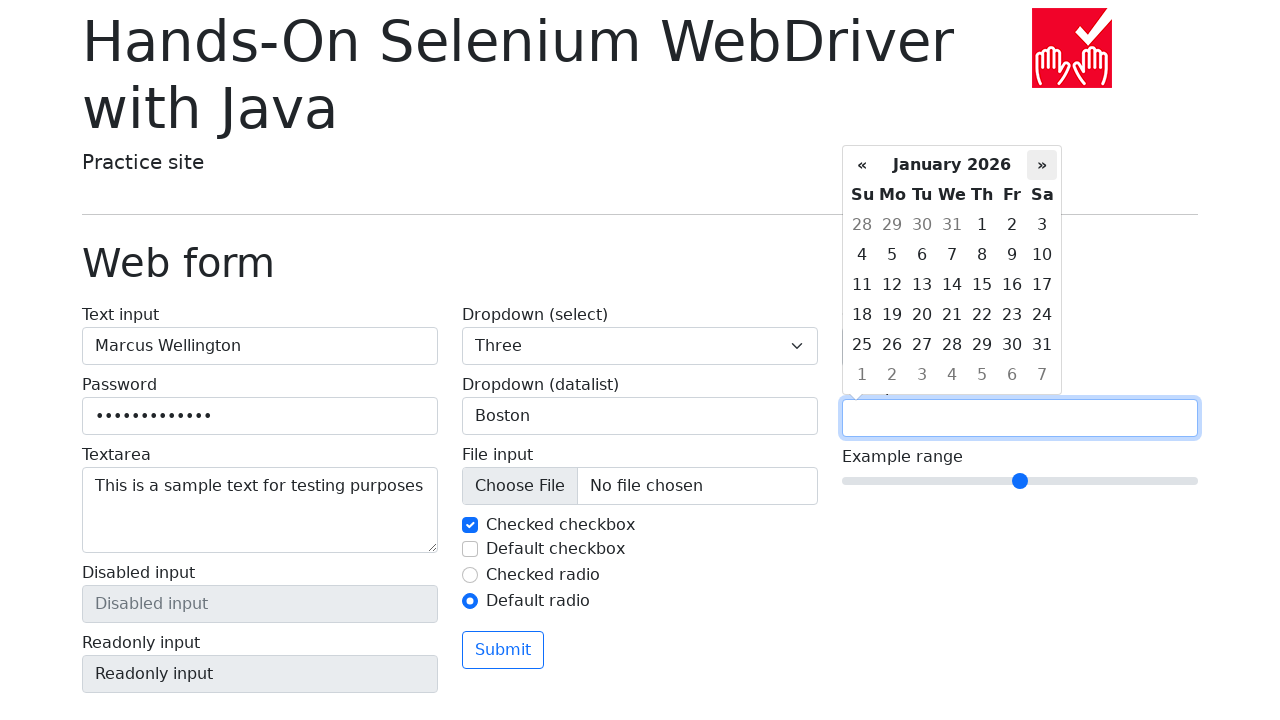

Navigated to next month (iteration 4 of 5) at (1042, 165) on th.next
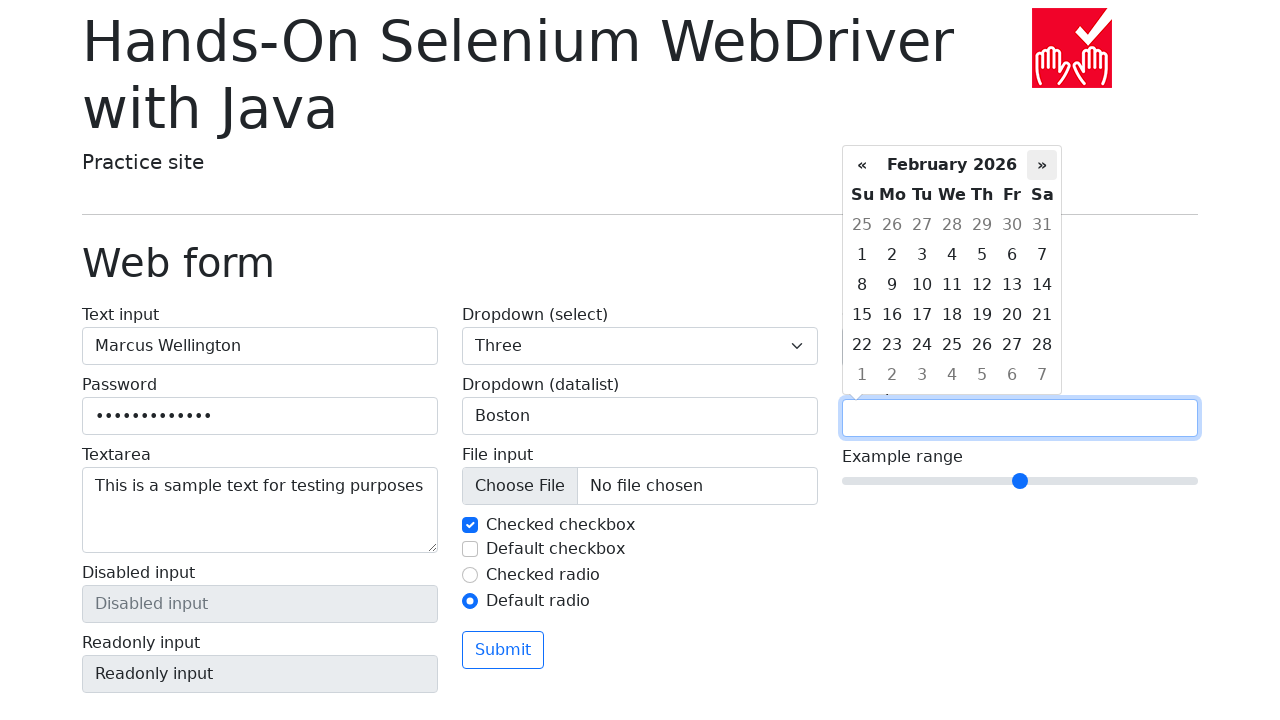

Navigated to next month (iteration 5 of 5) at (1042, 165) on th.next
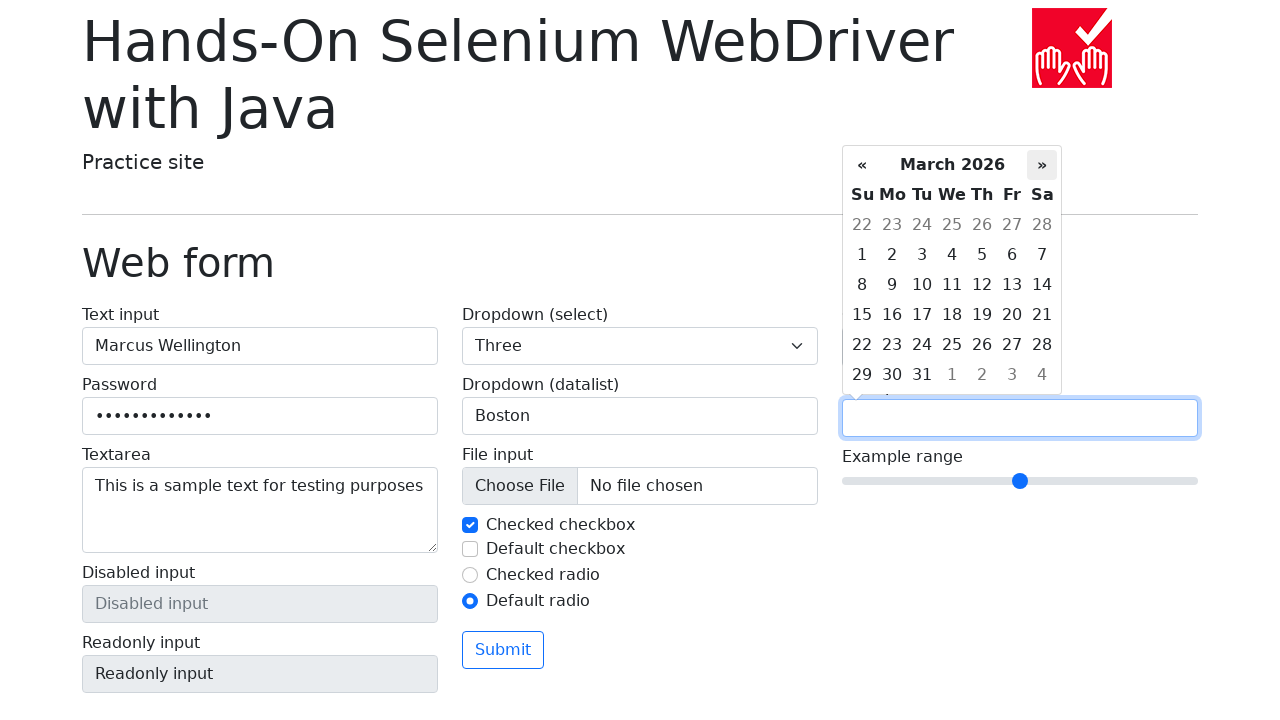

Selected day 2 from date picker at (862, 225) on td.day >> text=2
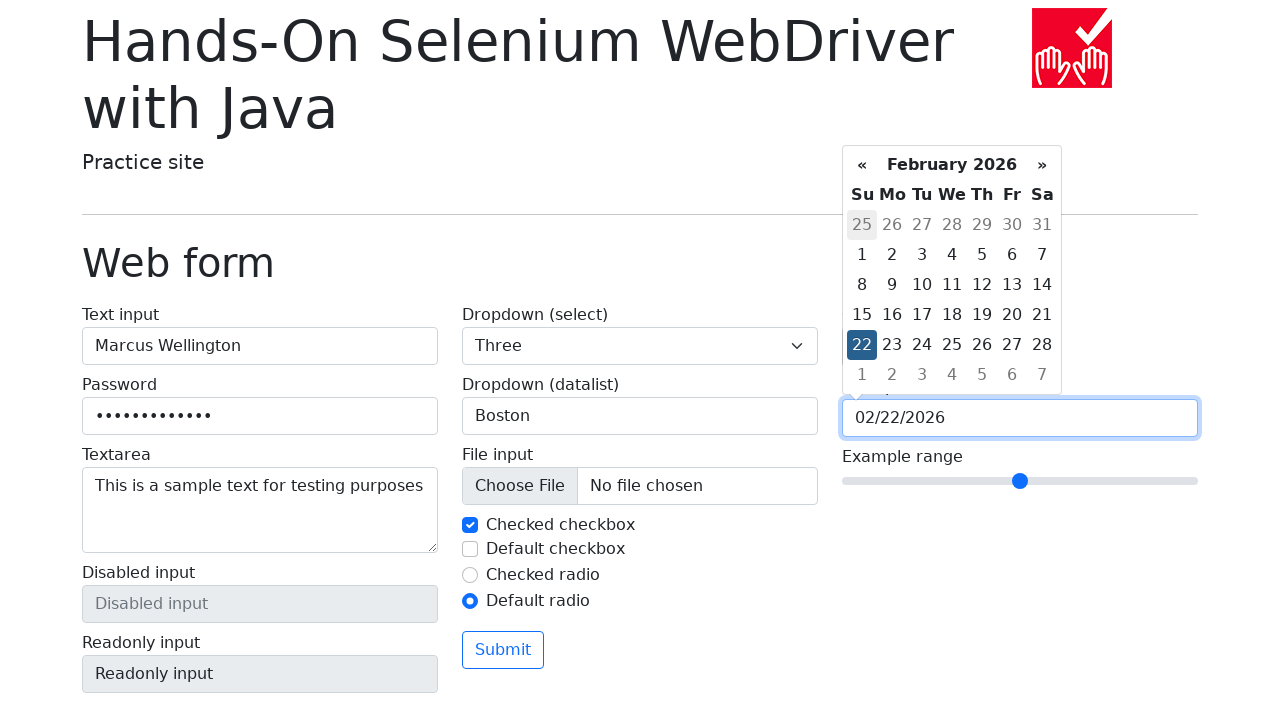

Set range slider value to 5
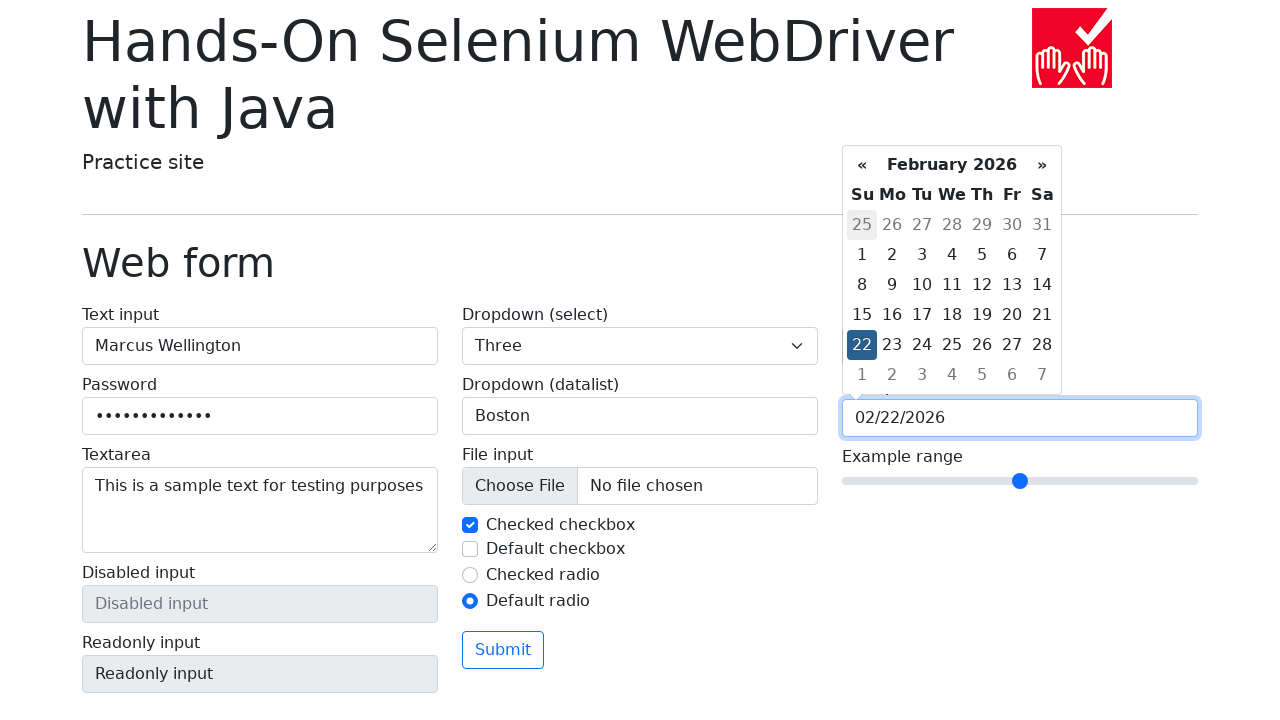

Clicked submit button to submit the form at (503, 650) on button[type='submit']
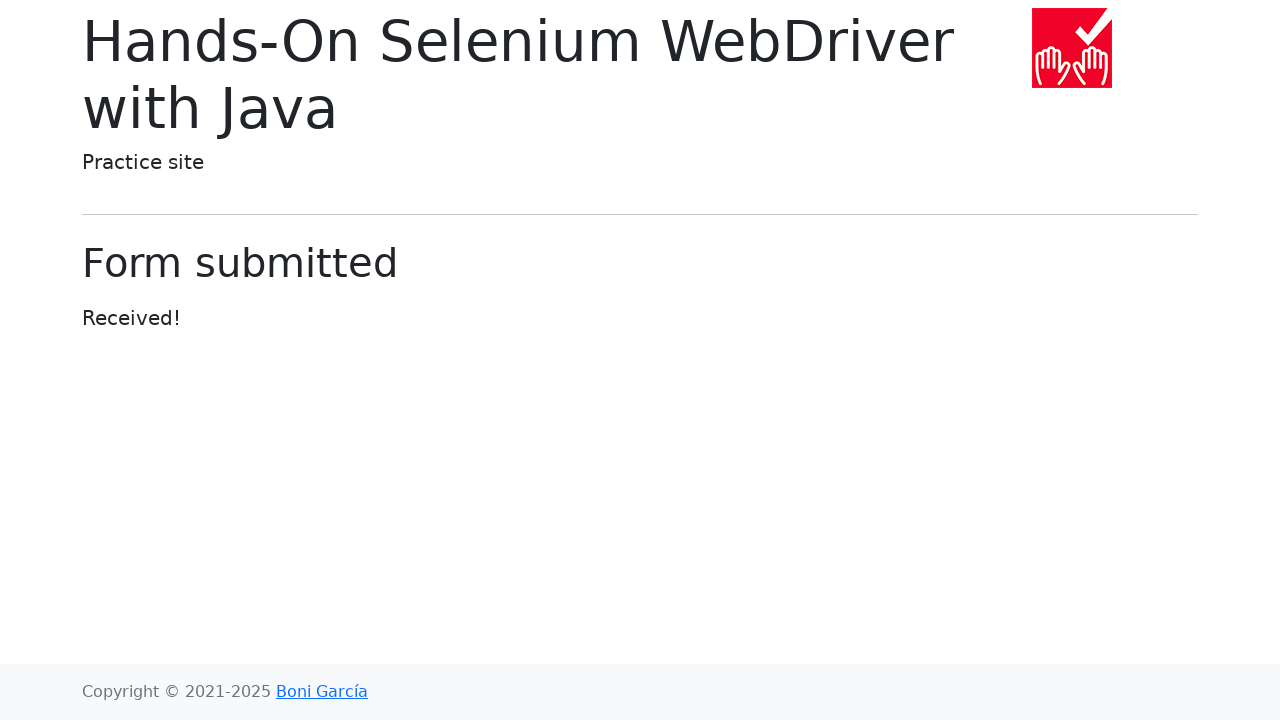

Form submission confirmed - 'Received!' message appeared
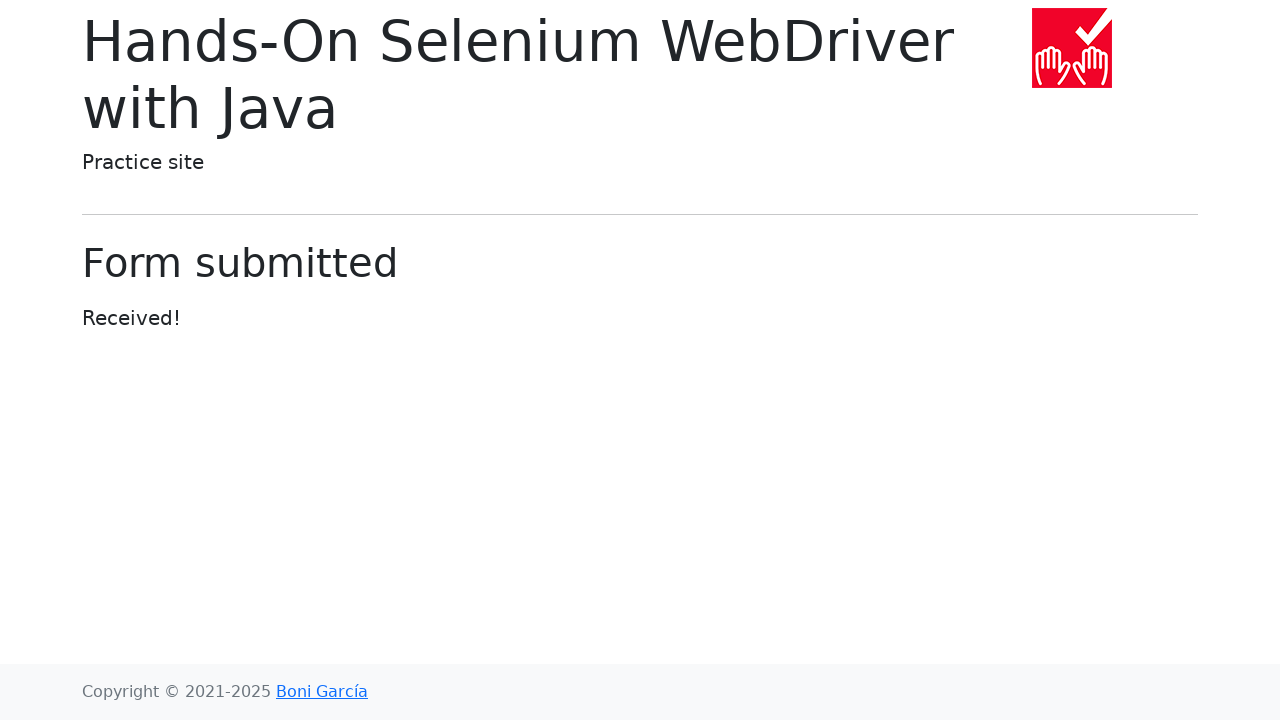

Navigated back to previous page
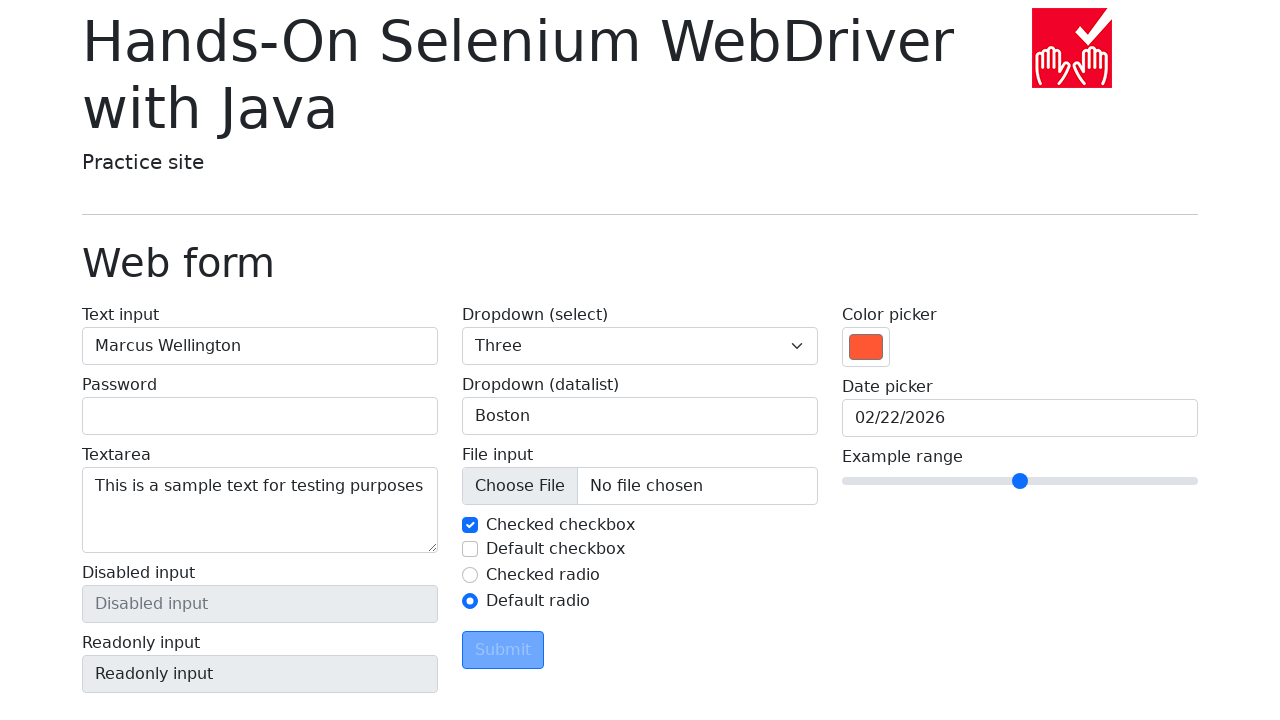

Web form page loaded successfully
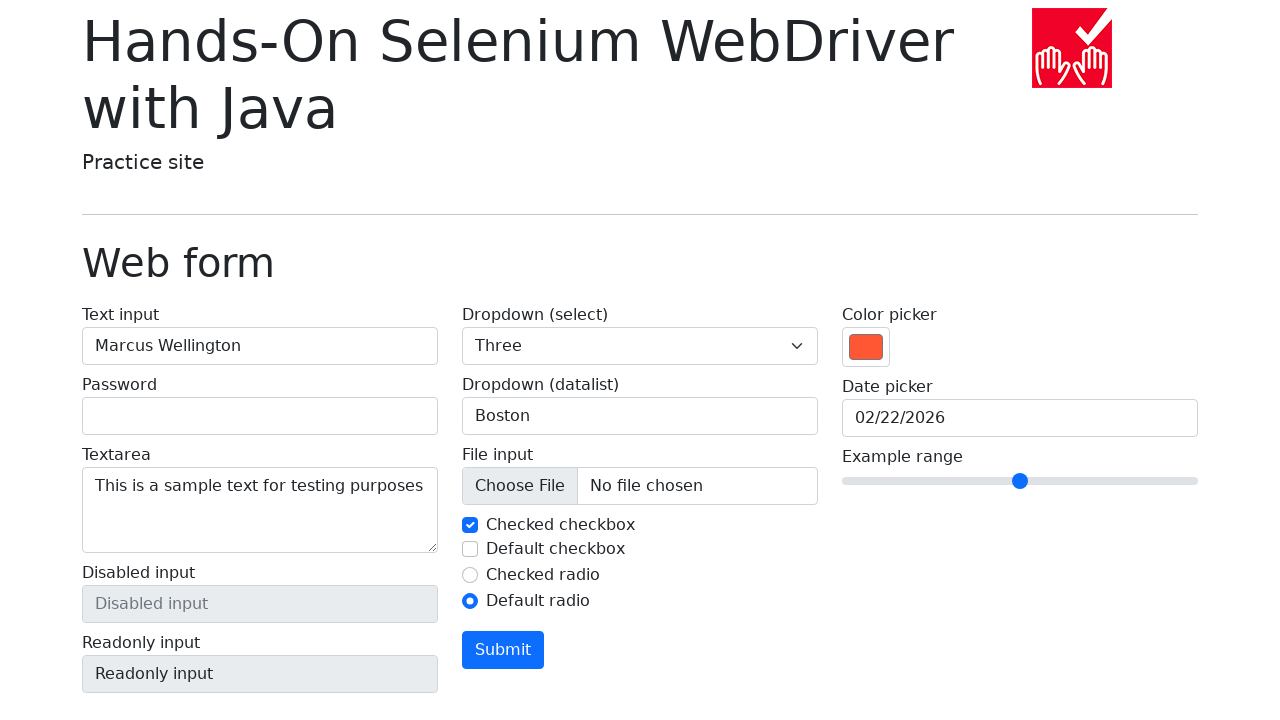

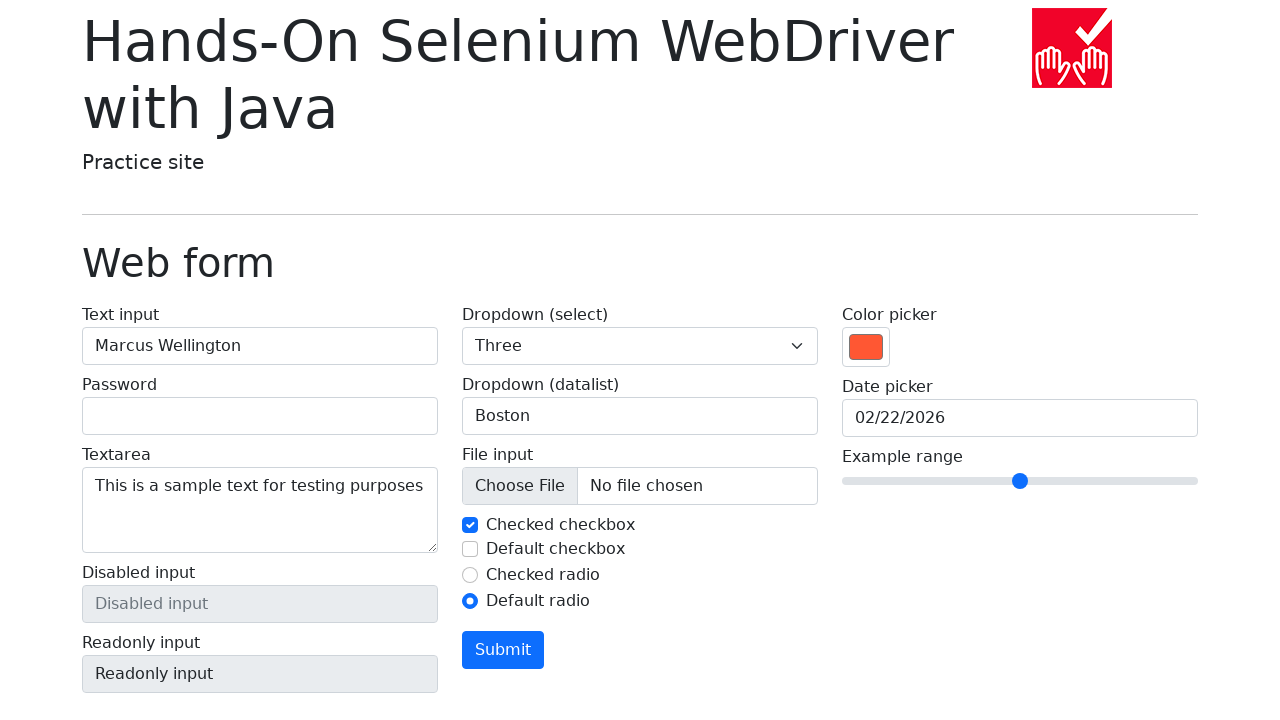